Tests NuGet.org search functionality by entering "yaml" as a search term, clicking the search button, and verifying that package results are displayed with titles and descriptions.

Starting URL: https://nuget.org

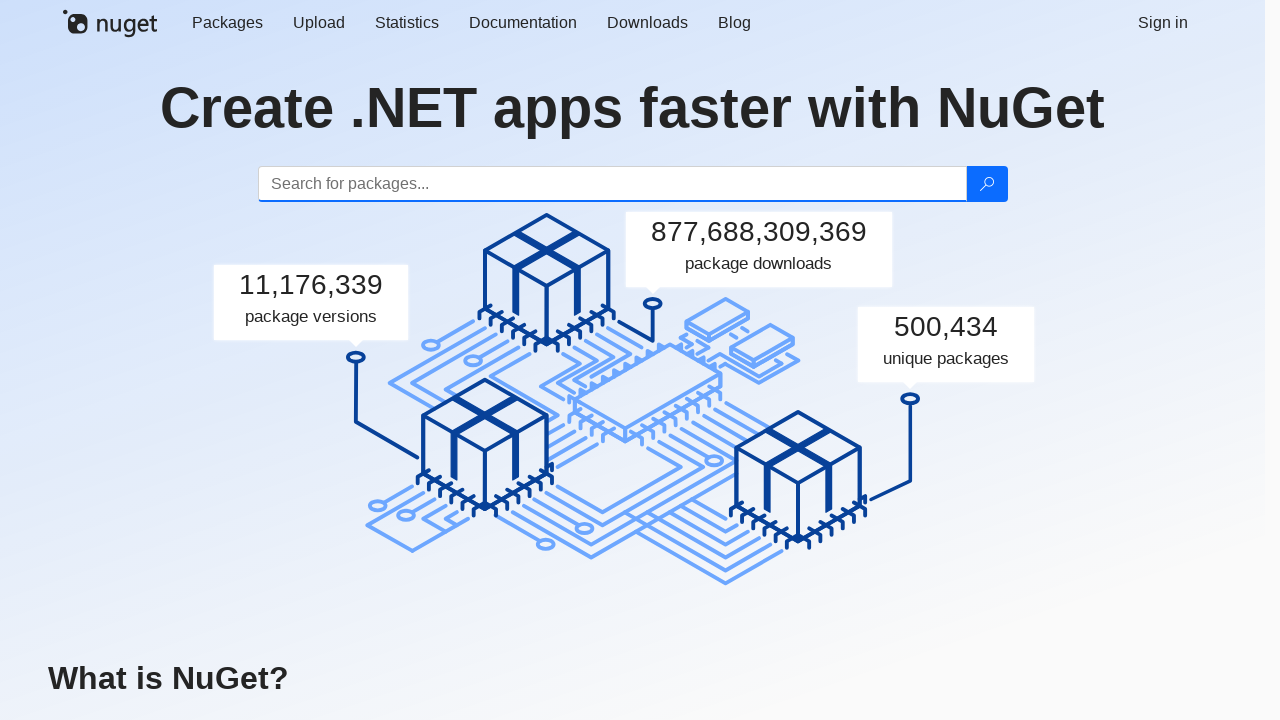

Filled search box with 'yaml' on #search
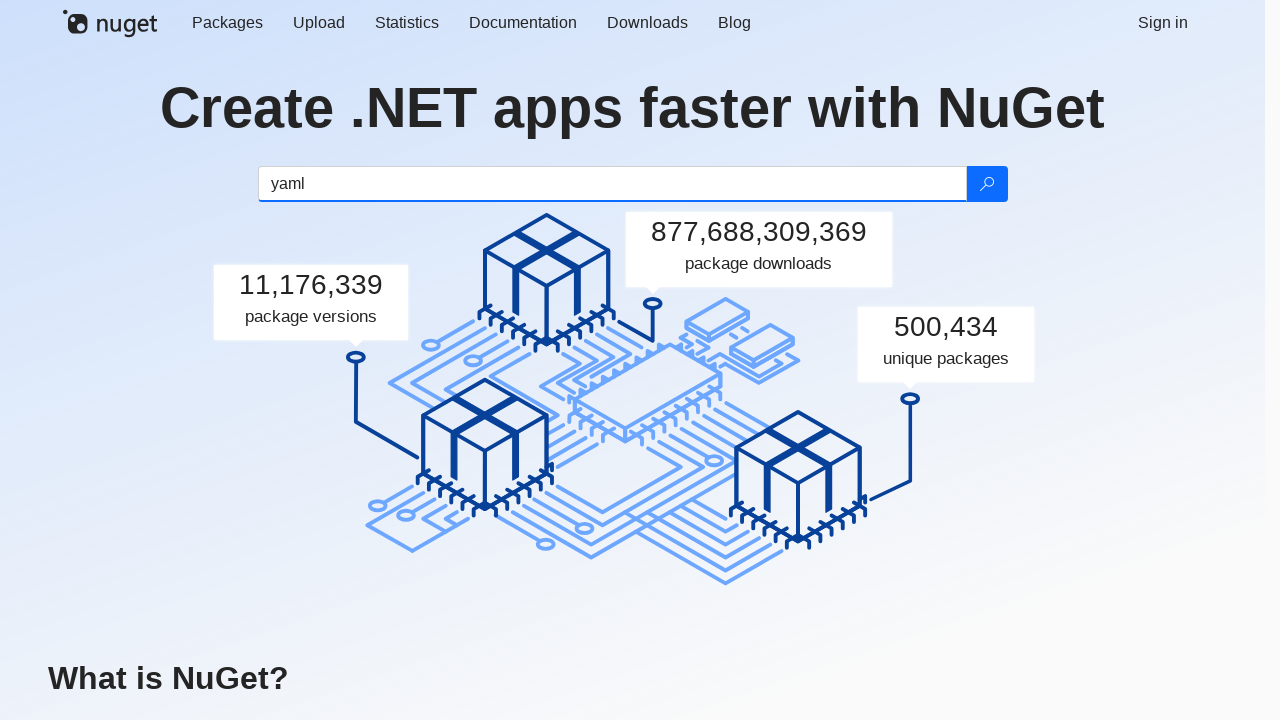

Clicked search button at (986, 184) on .btn-search
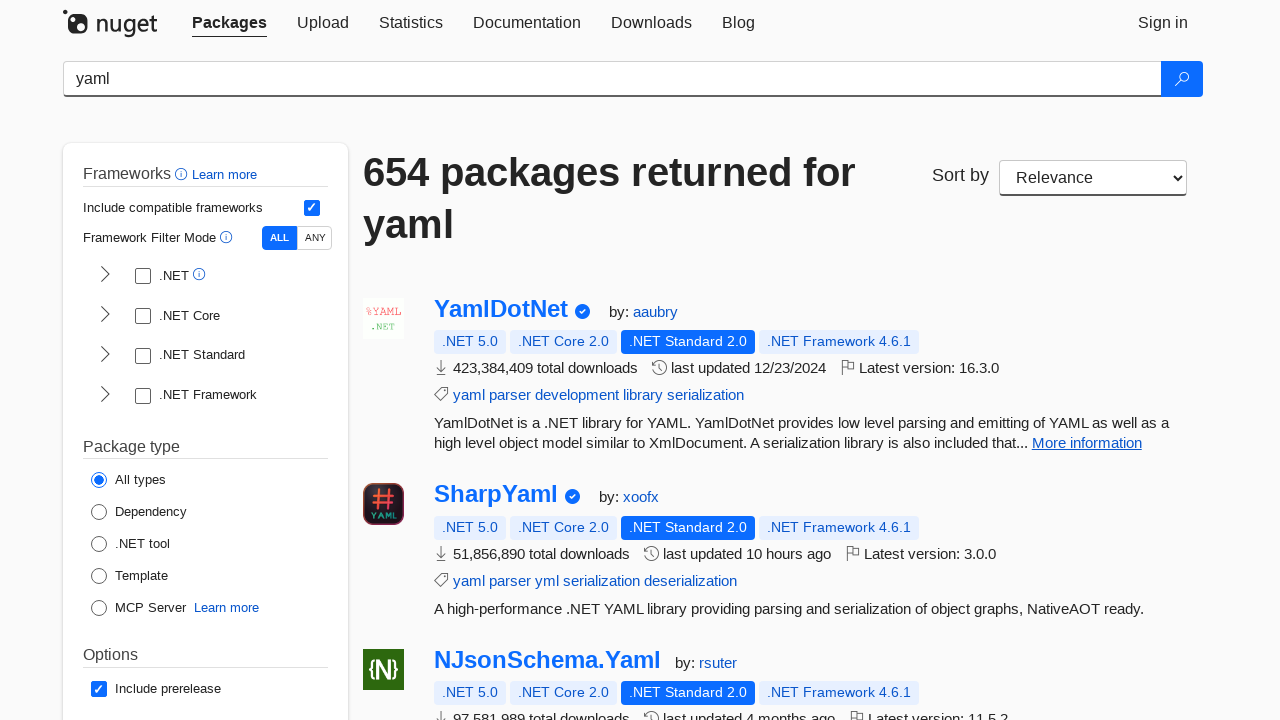

Package results loaded
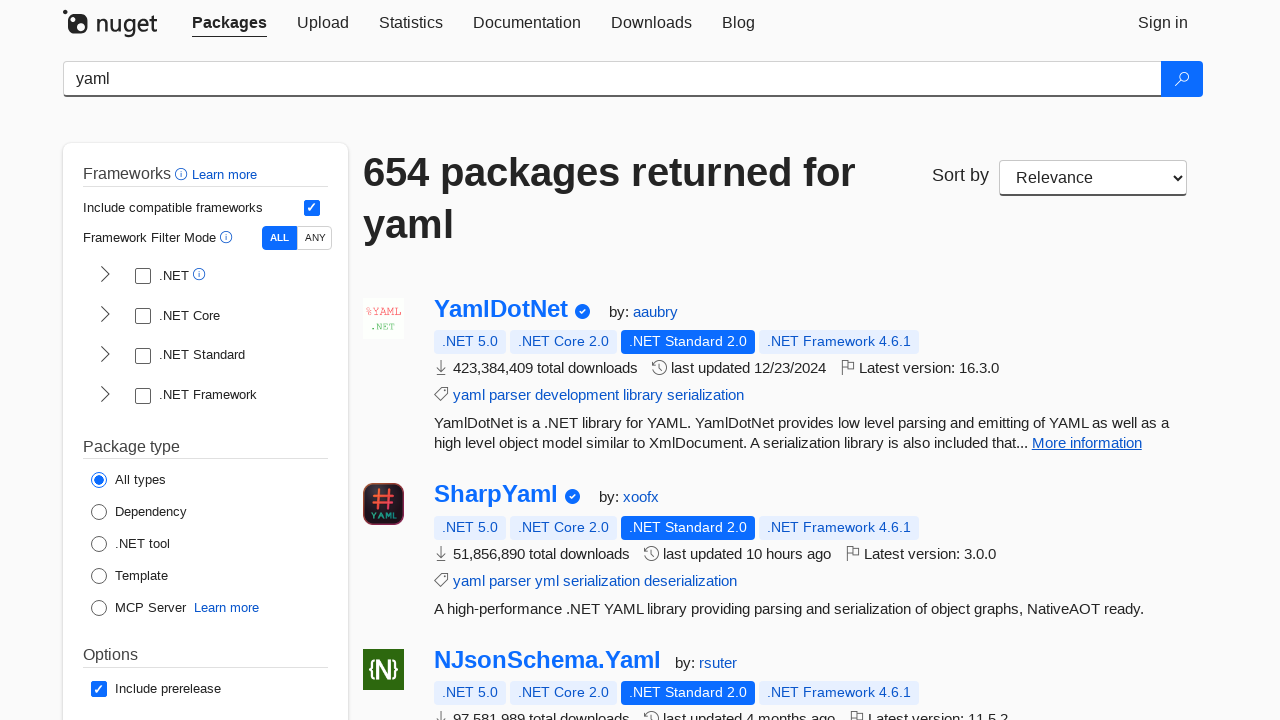

Package title link is visible
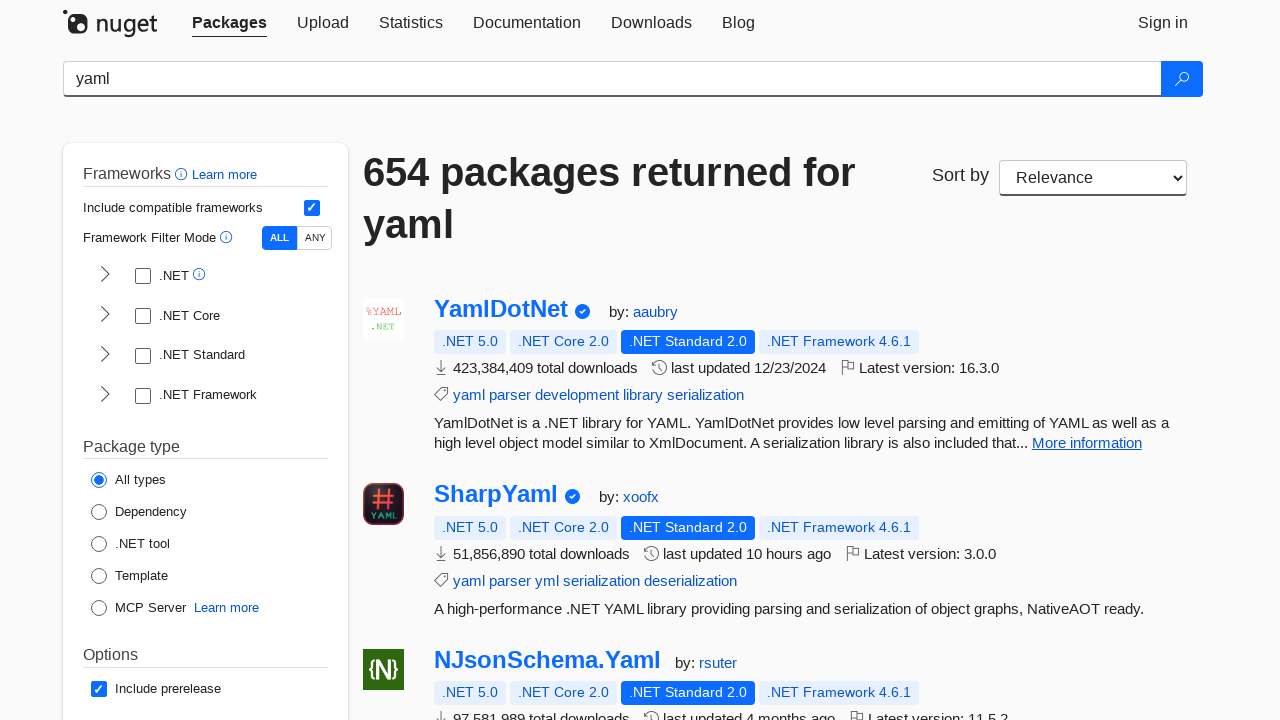

Package description is visible
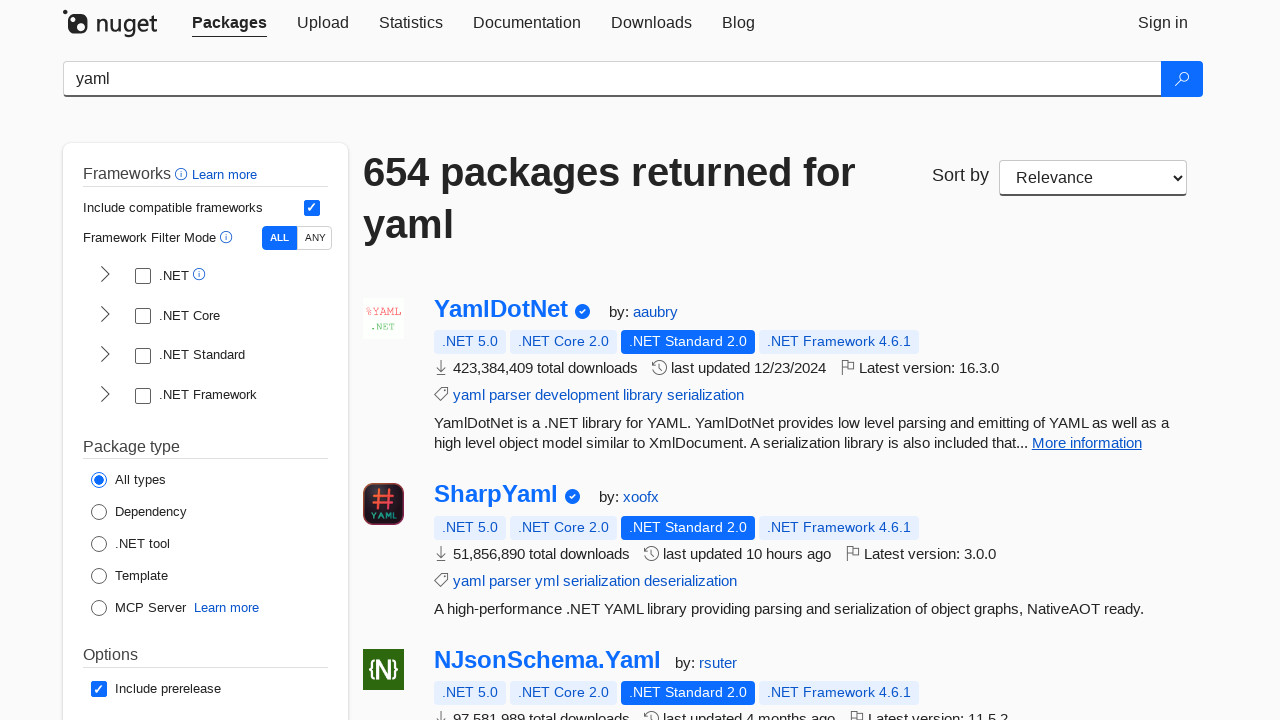

Package title link is visible
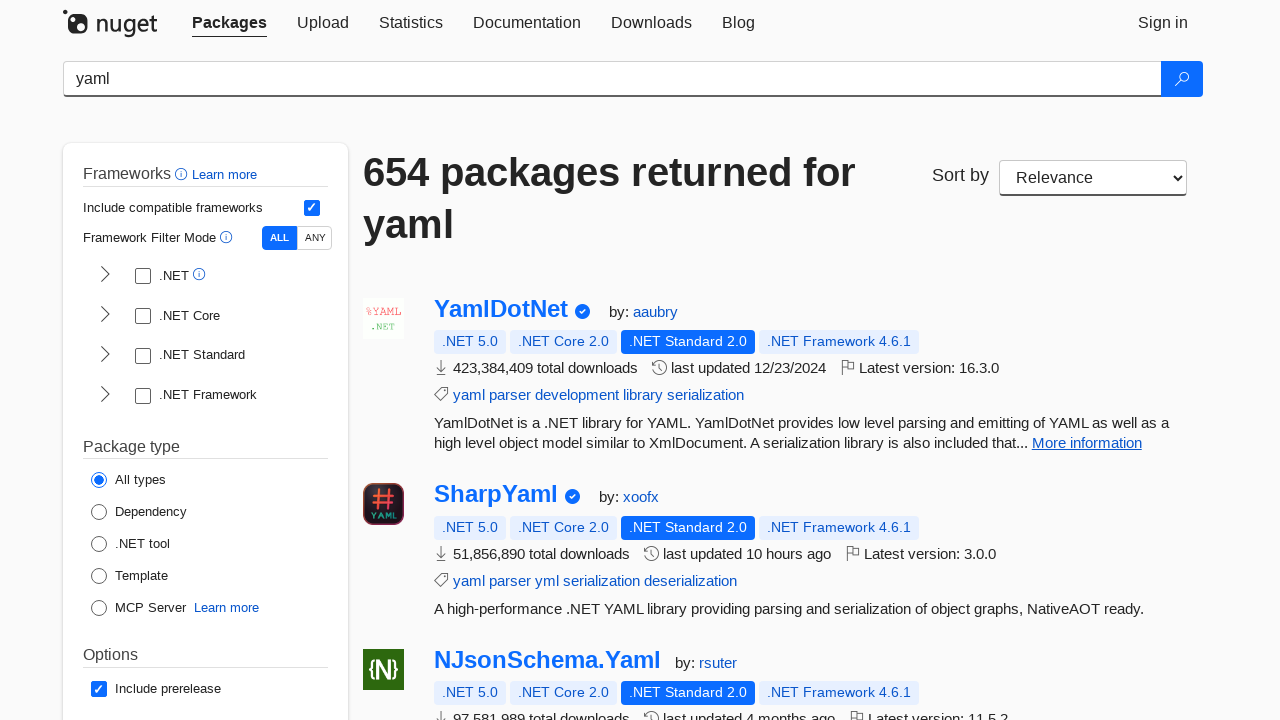

Package description is visible
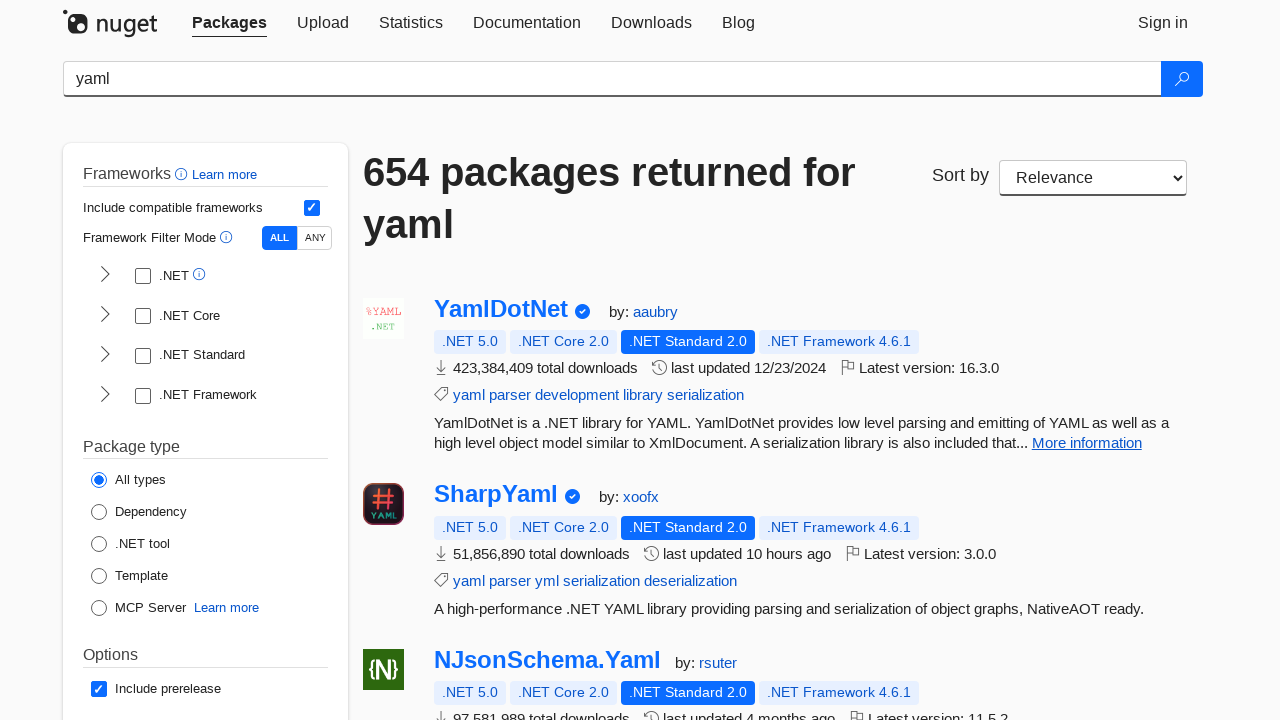

Package title link is visible
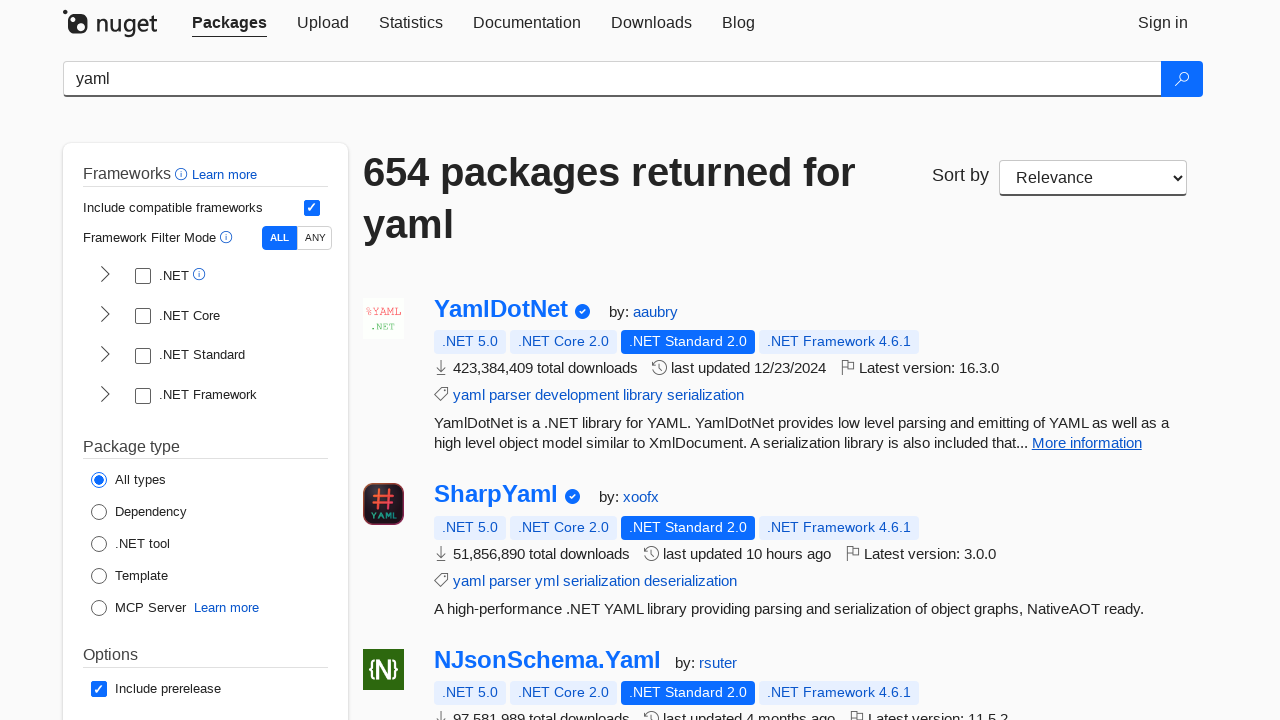

Package description is visible
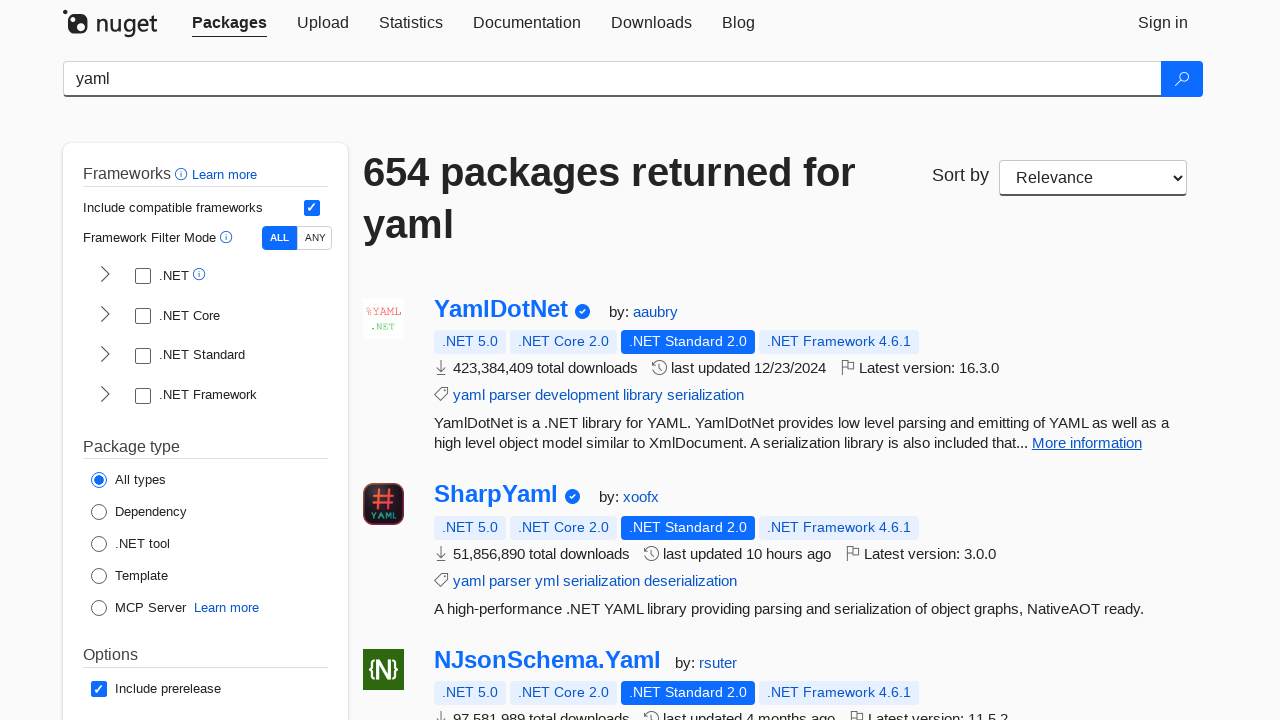

Package title link is visible
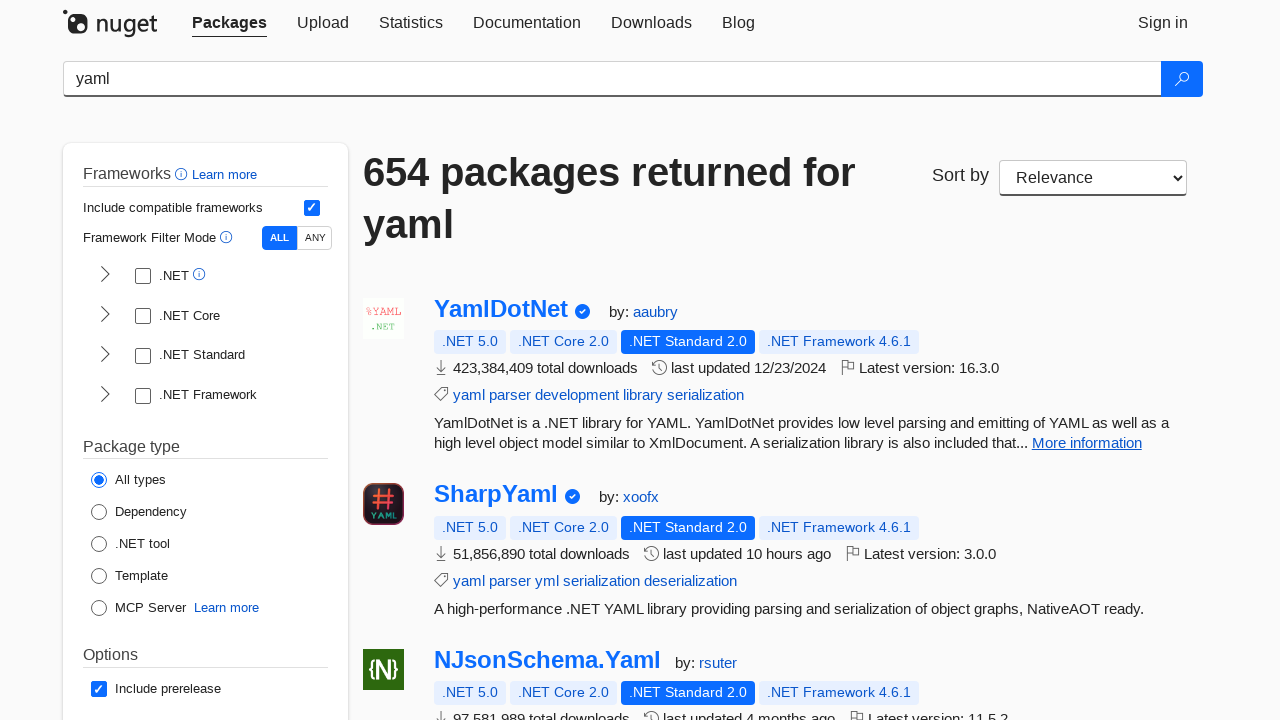

Package description is visible
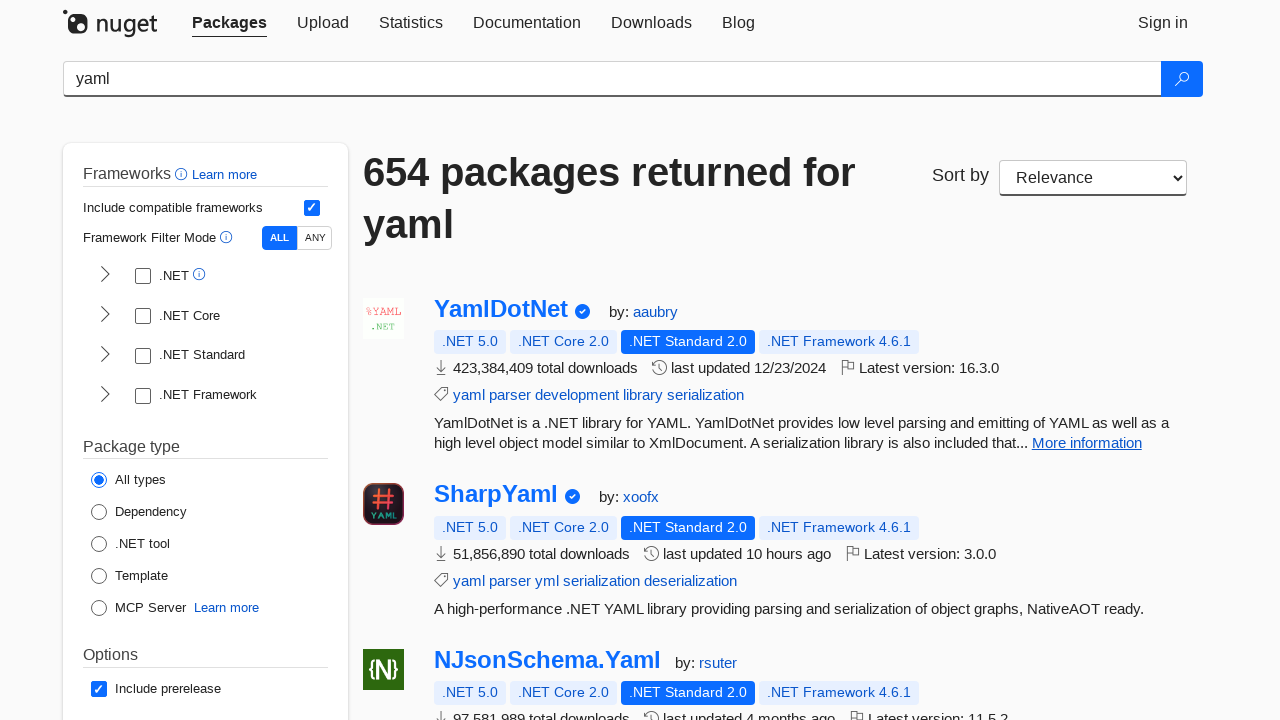

Package title link is visible
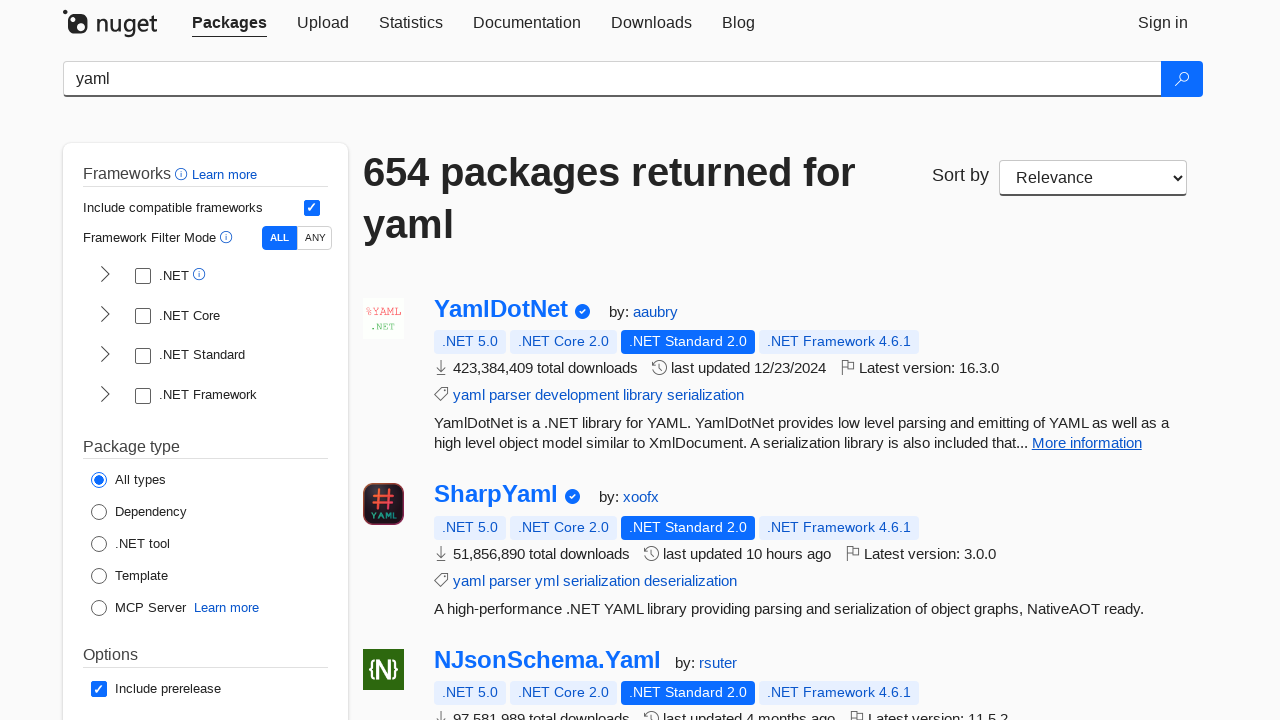

Package description is visible
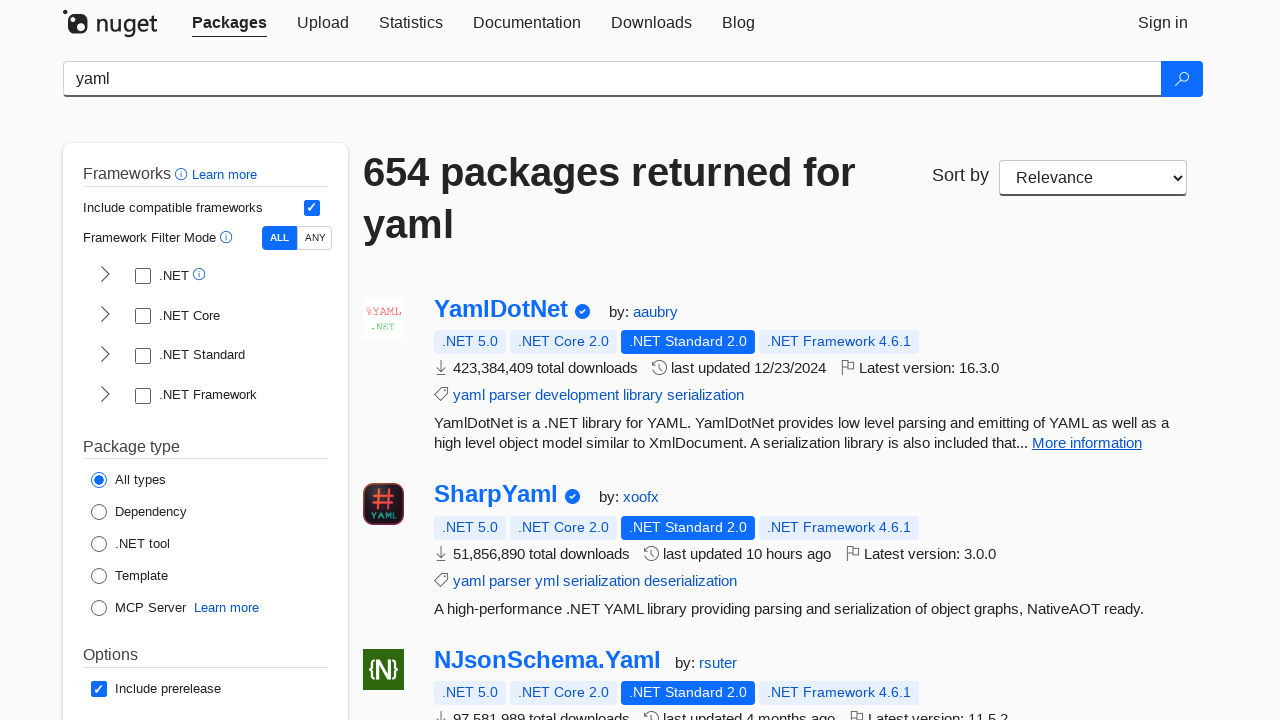

Package title link is visible
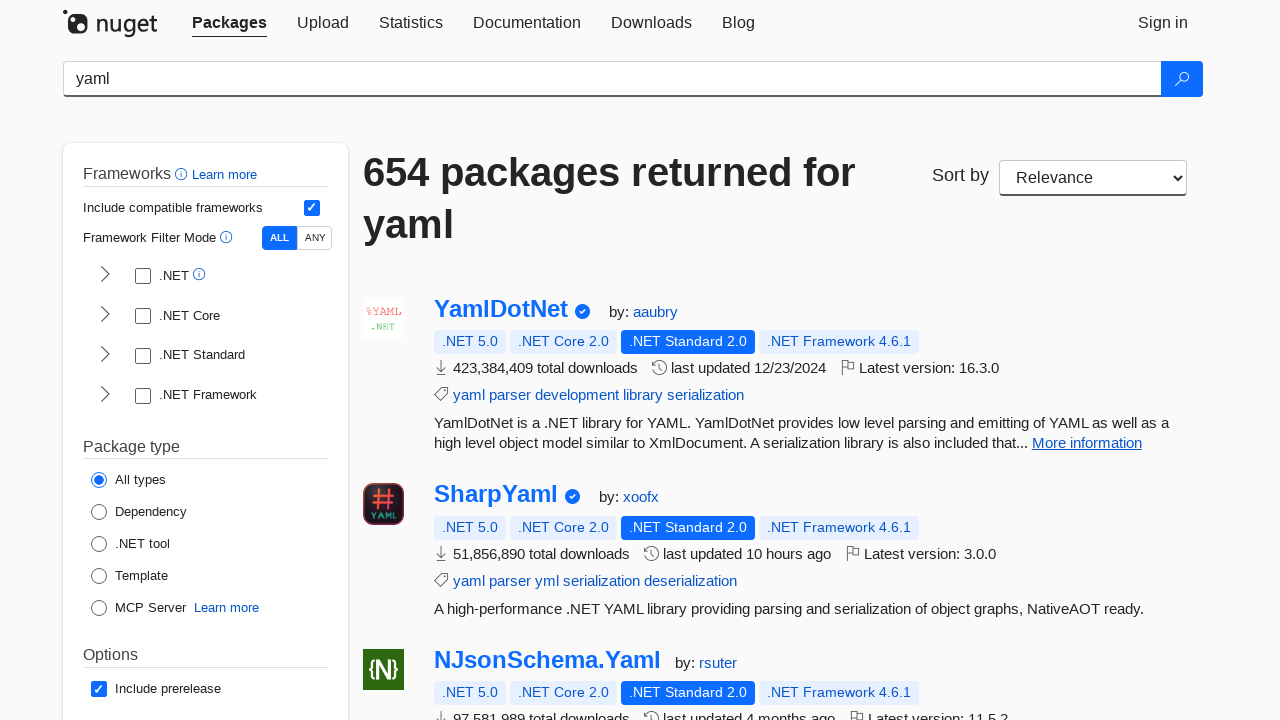

Package description is visible
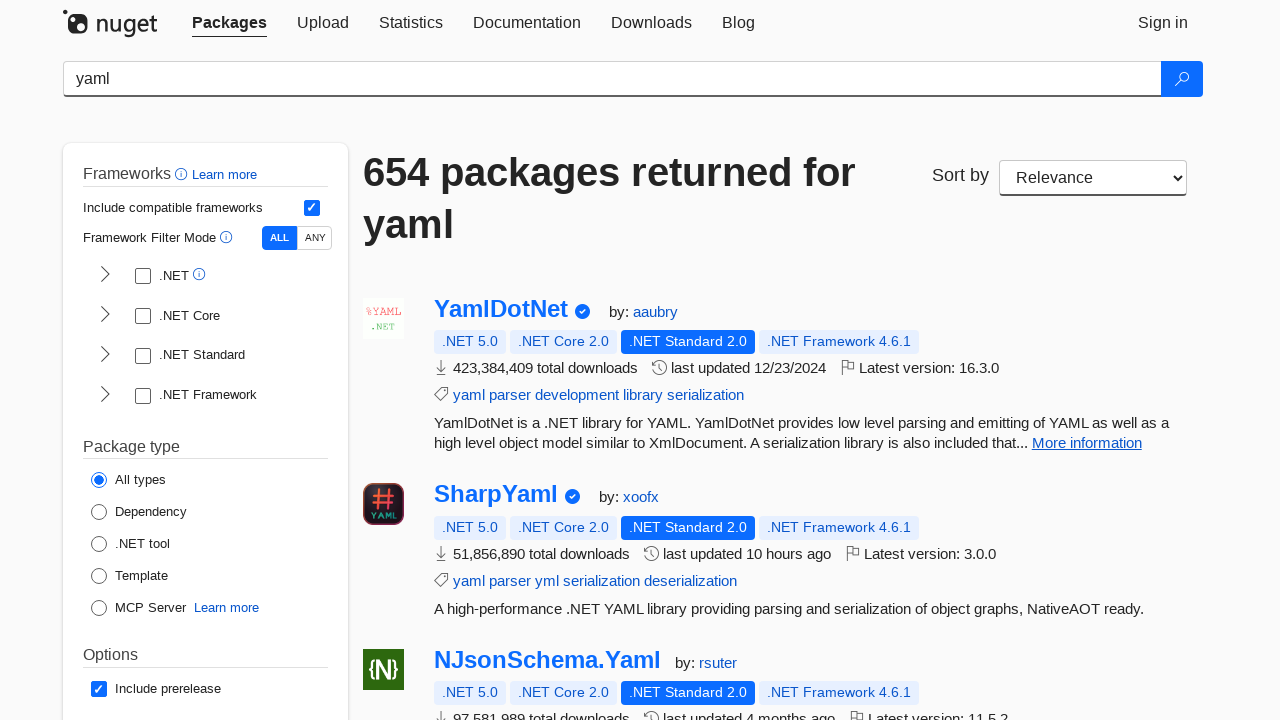

Package title link is visible
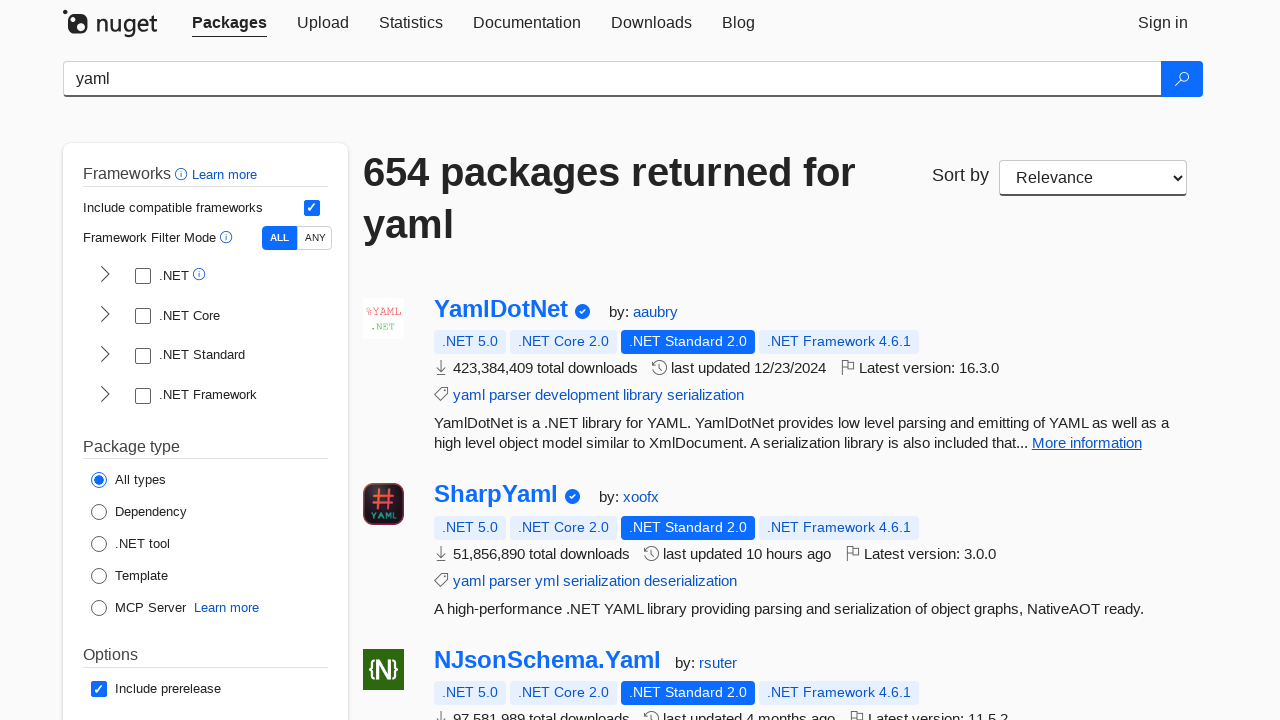

Package description is visible
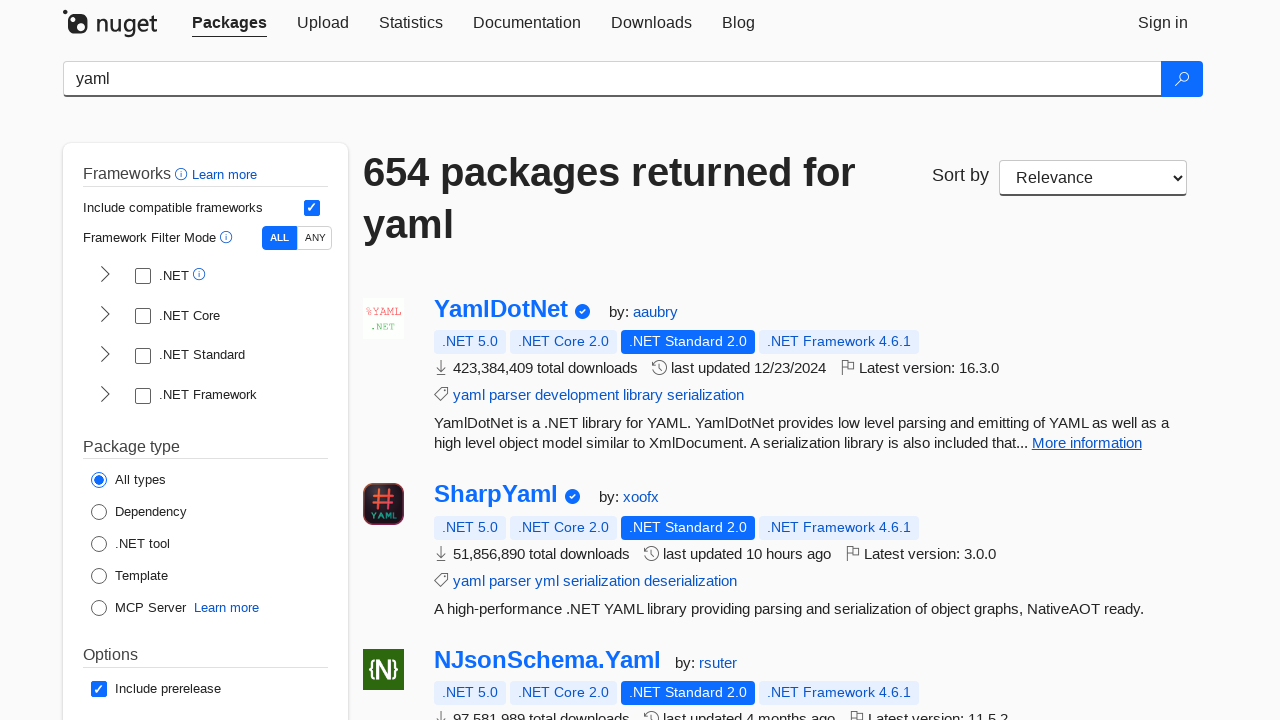

Package title link is visible
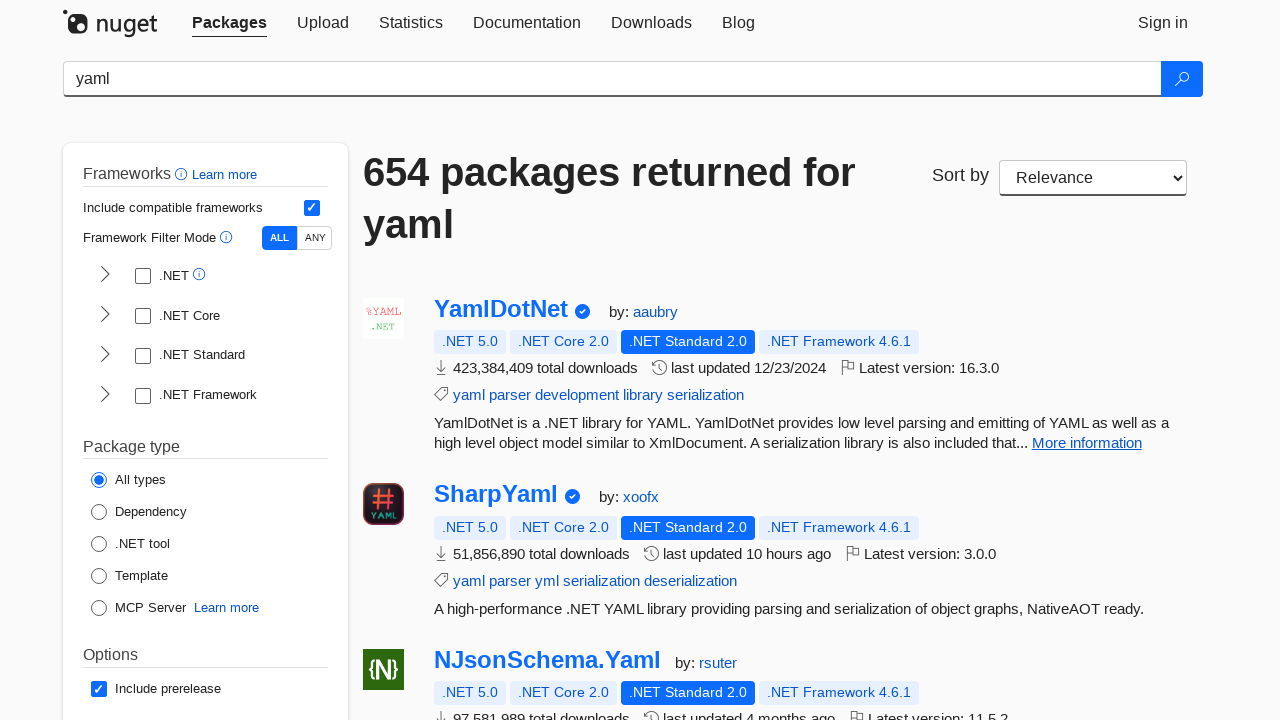

Package description is visible
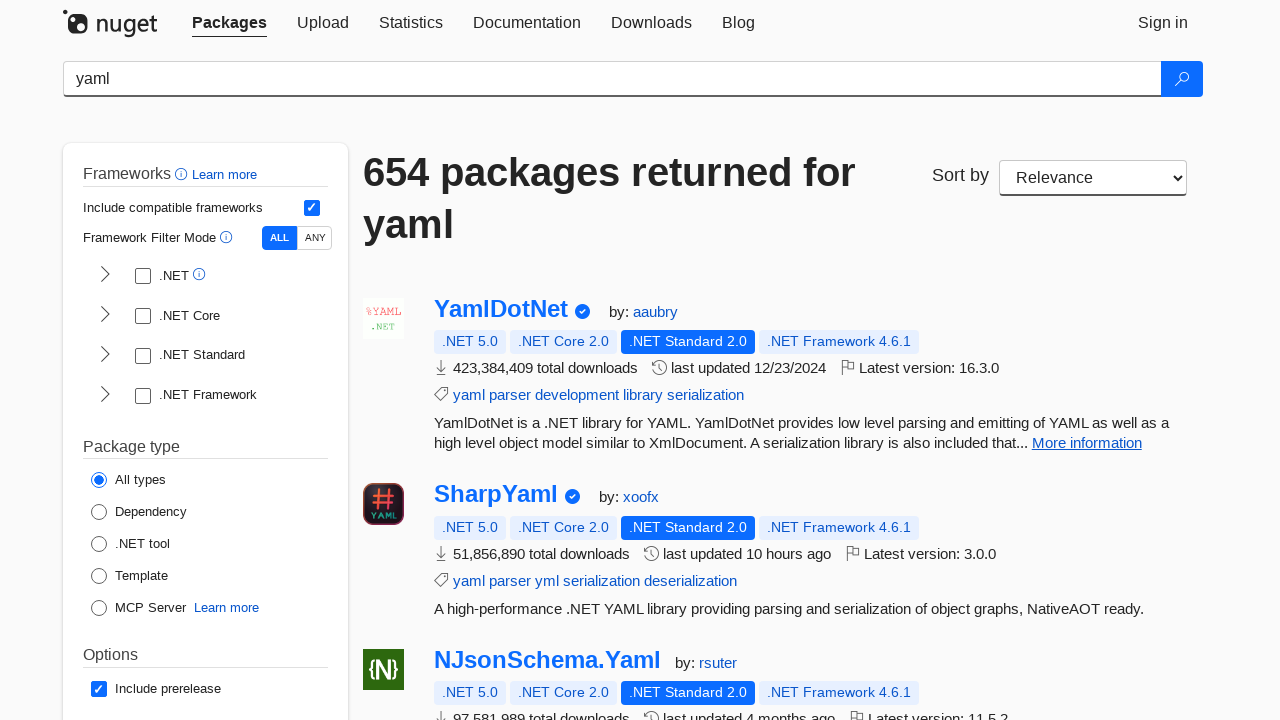

Package title link is visible
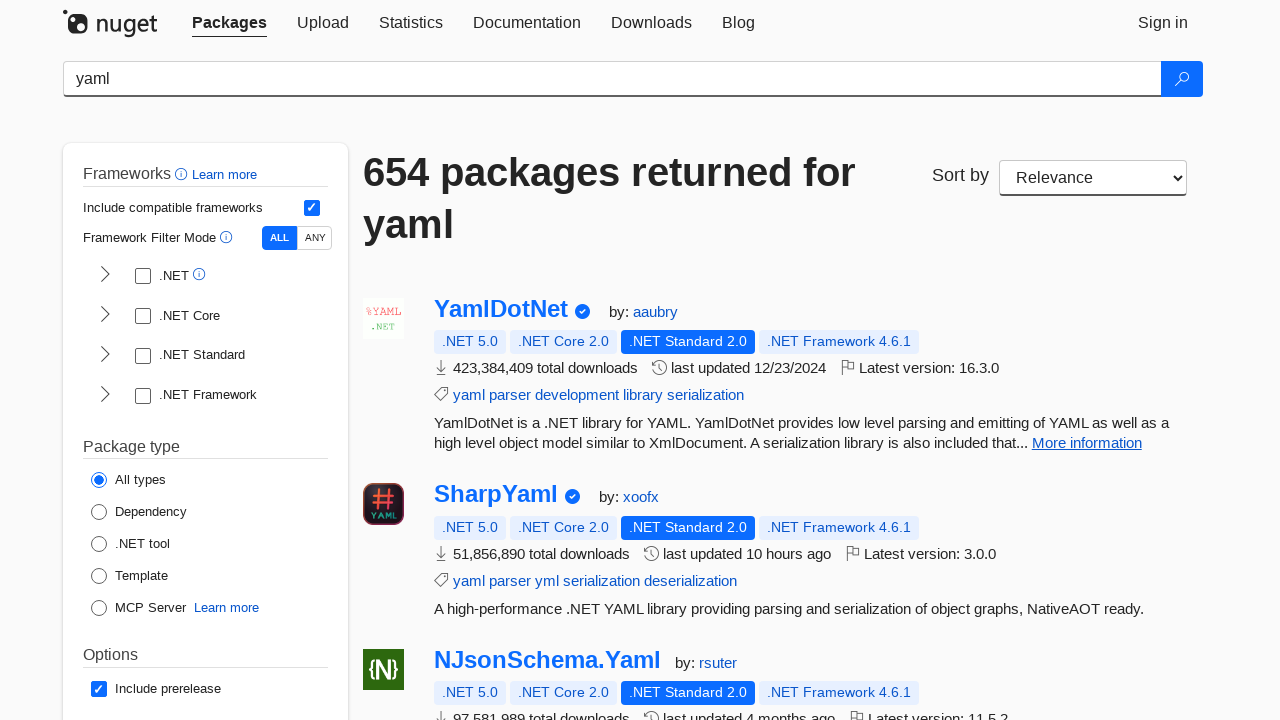

Package description is visible
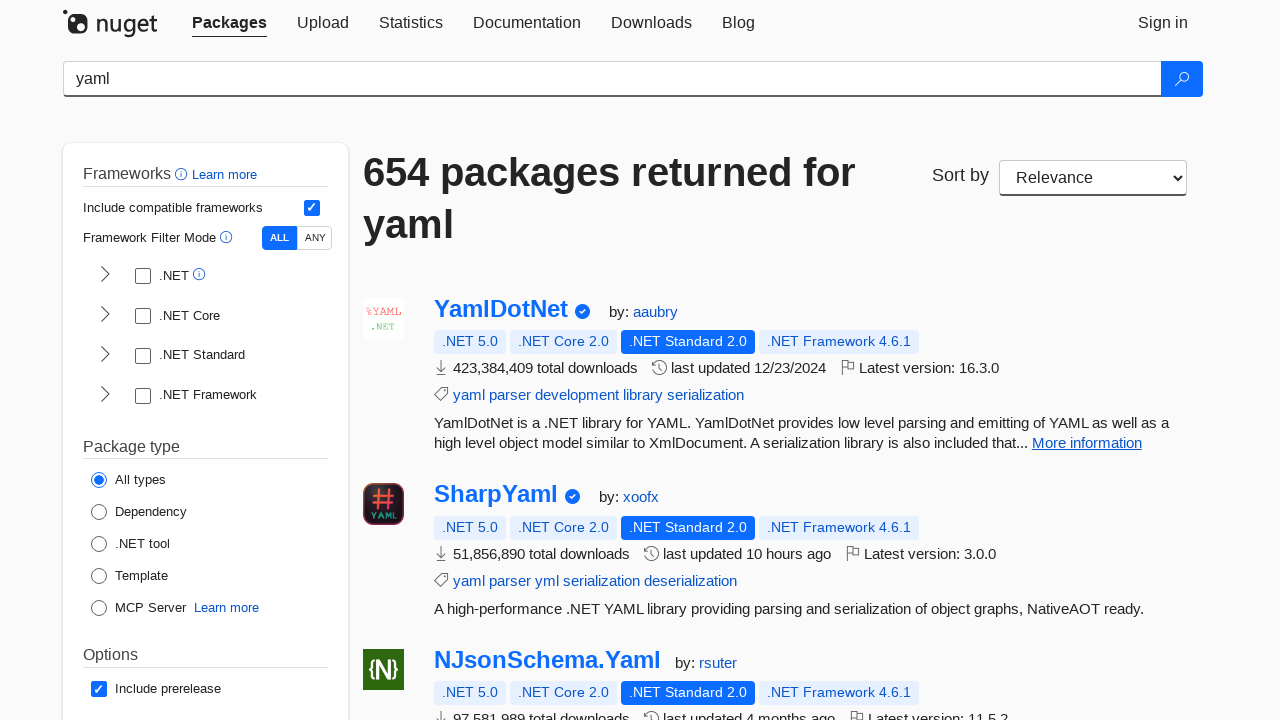

Package title link is visible
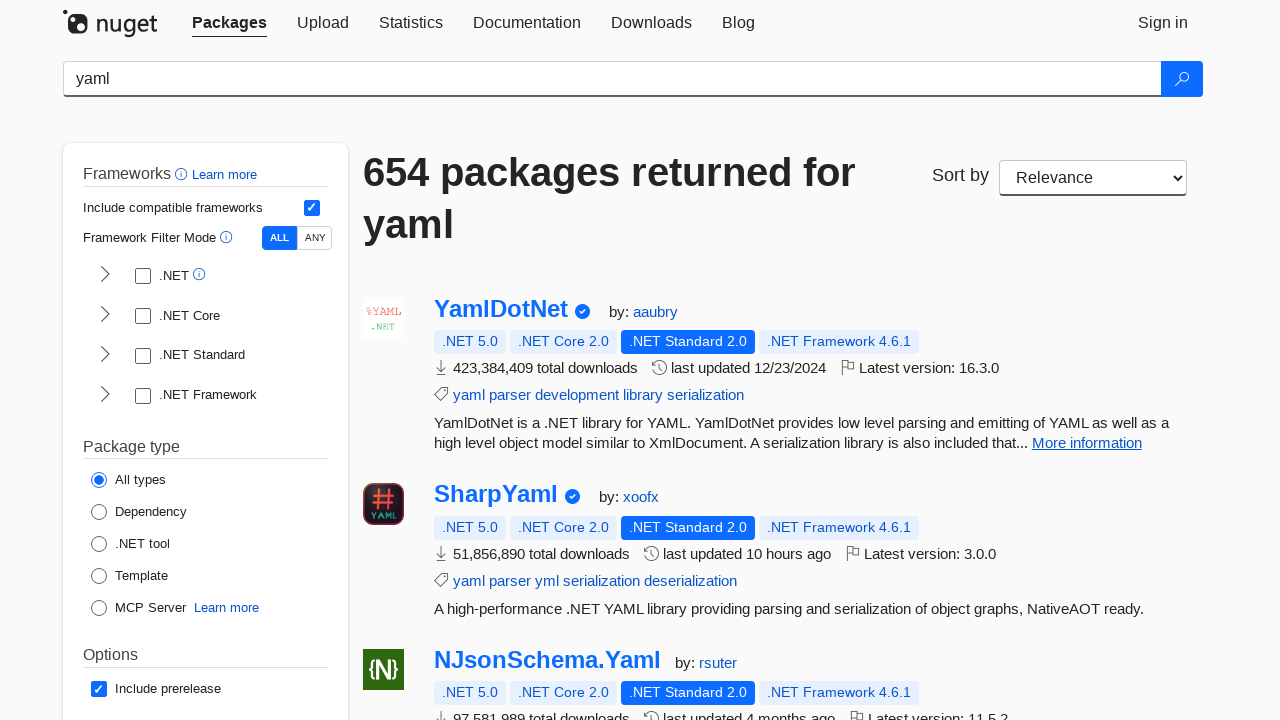

Package description is visible
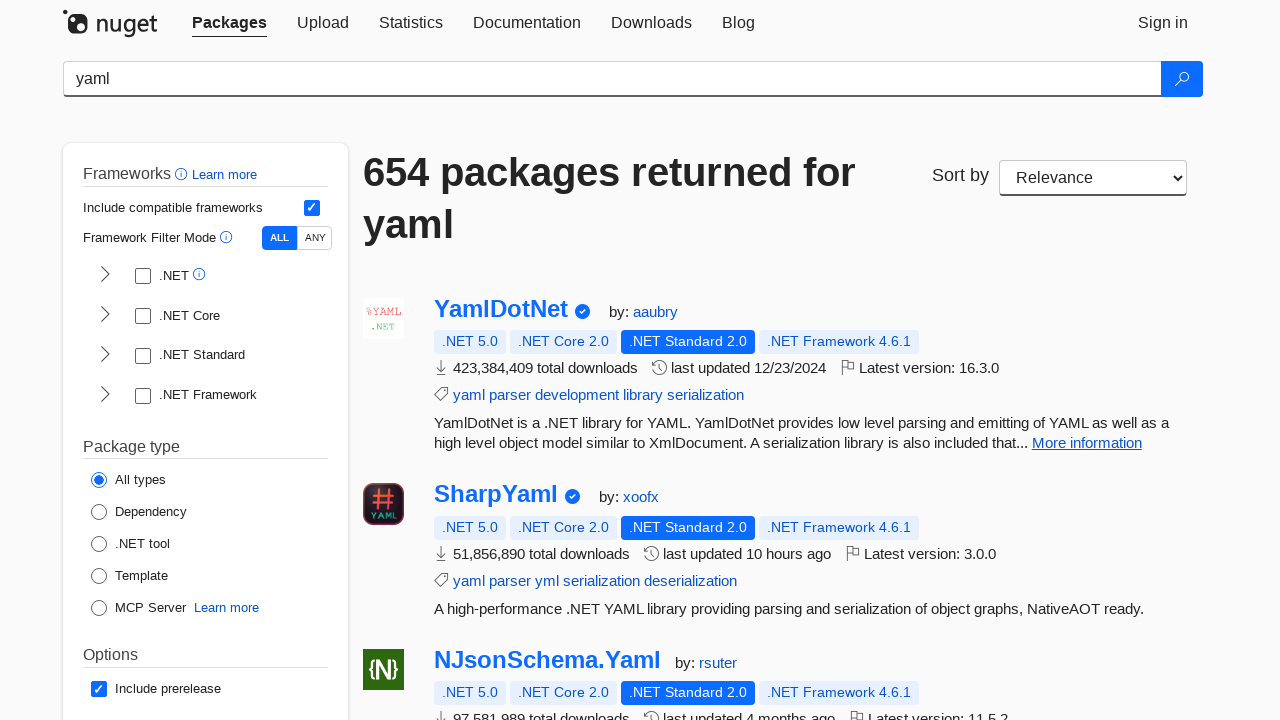

Package title link is visible
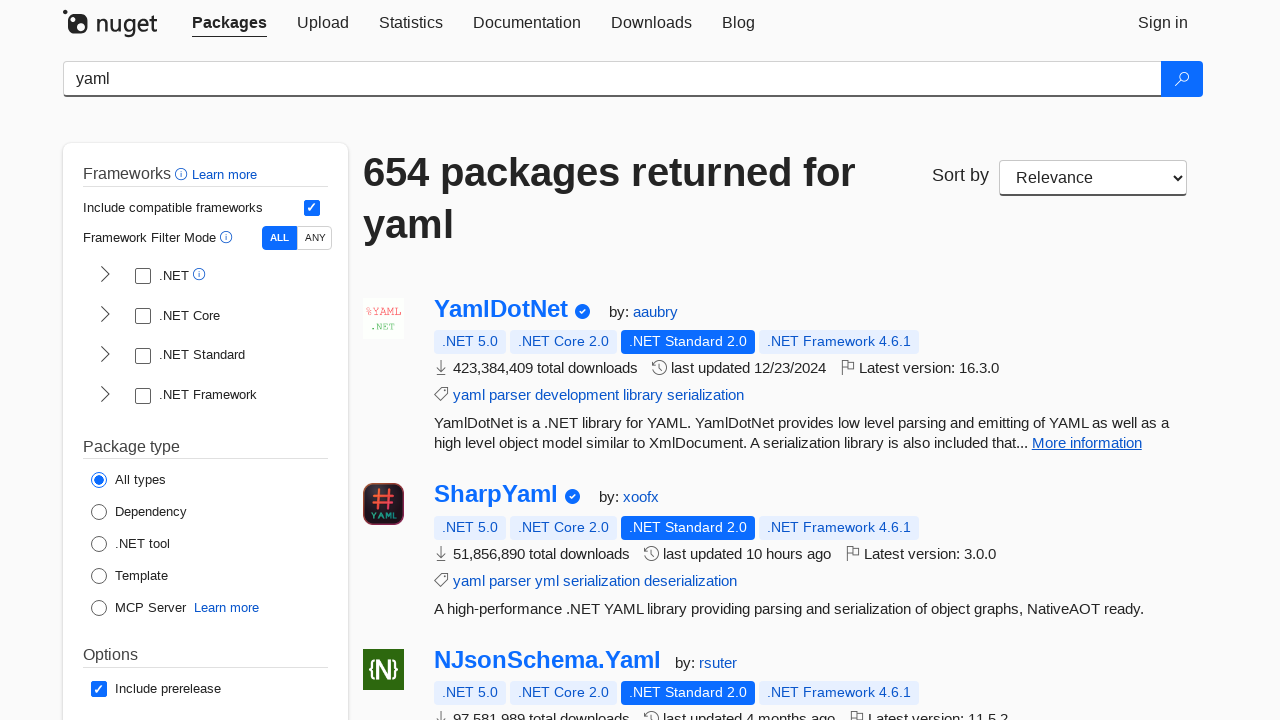

Package description is visible
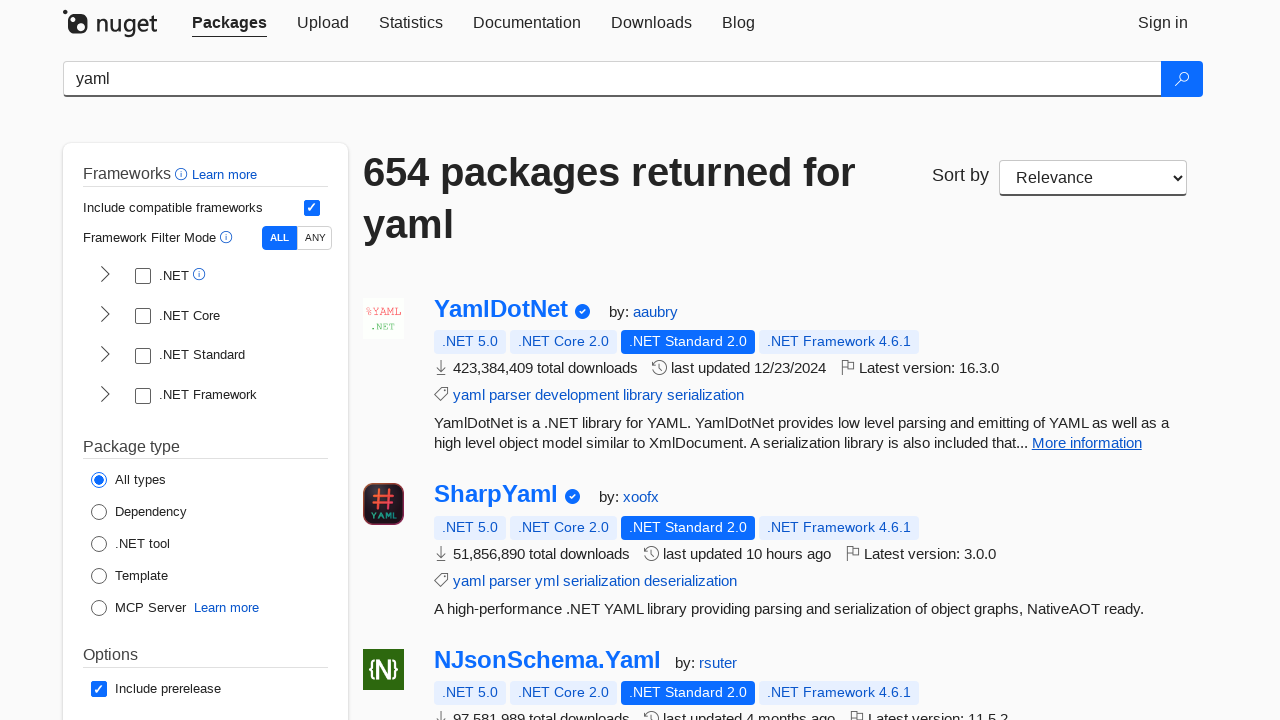

Package title link is visible
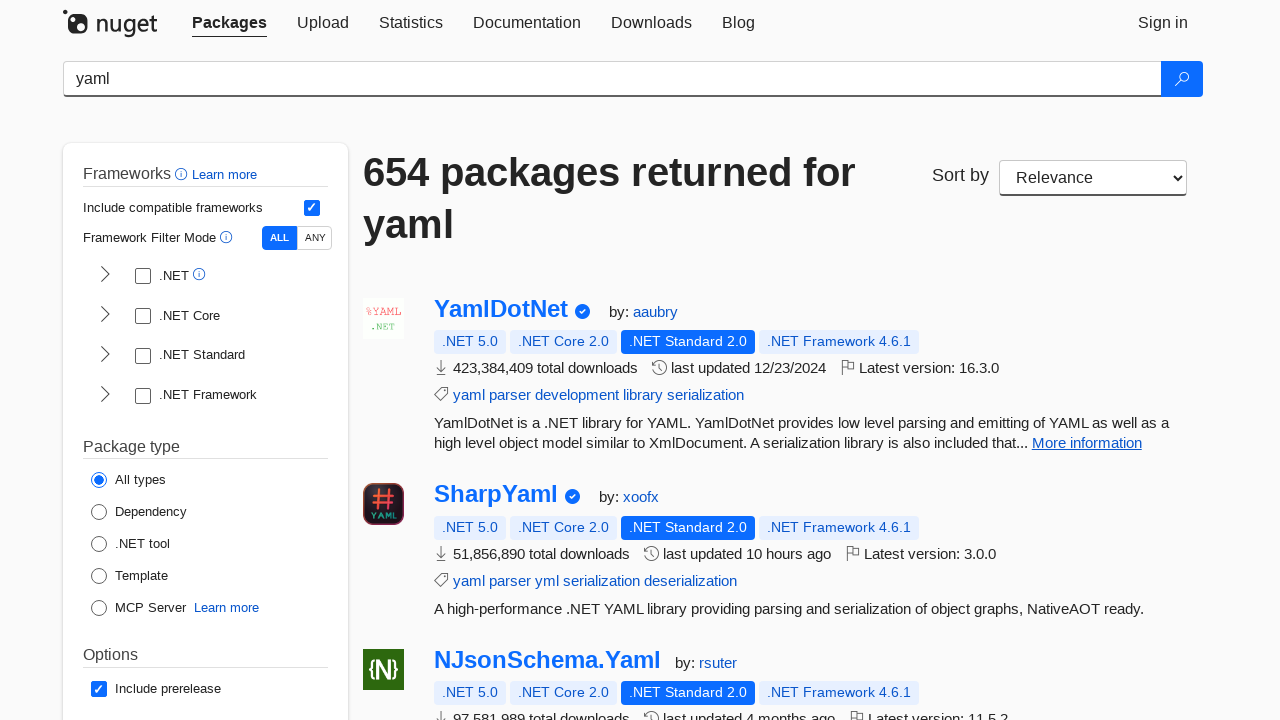

Package description is visible
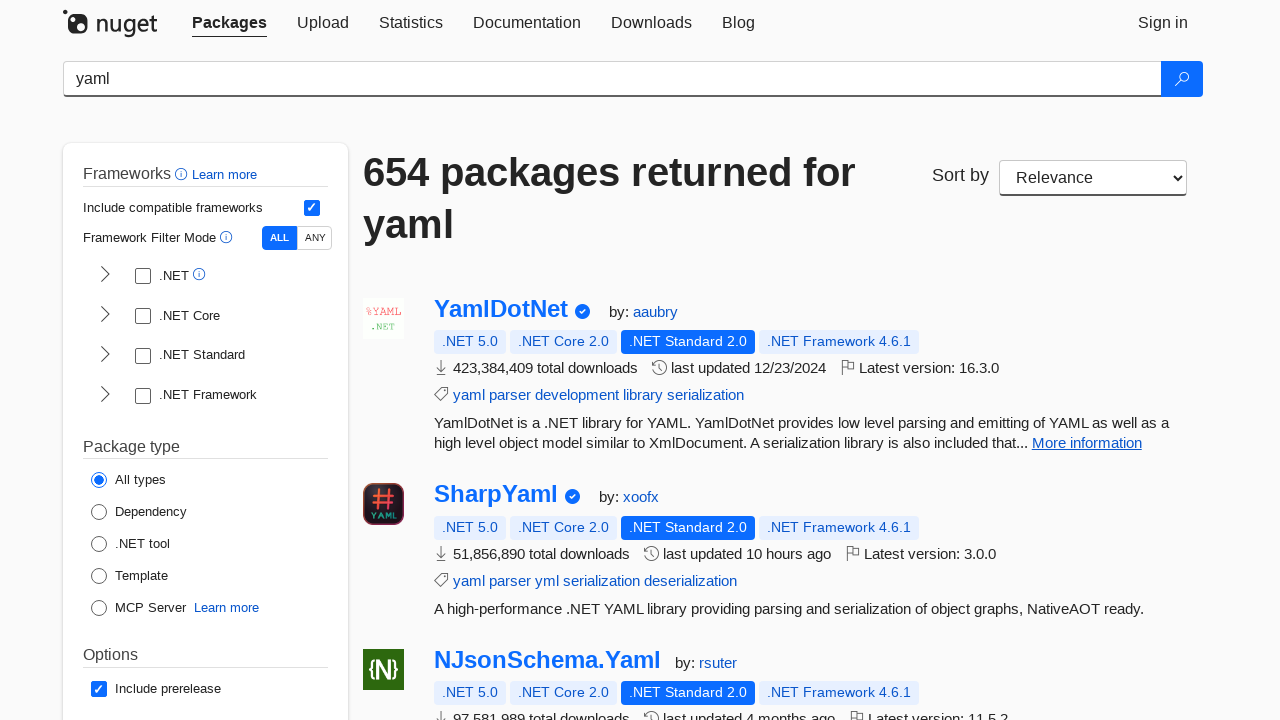

Package title link is visible
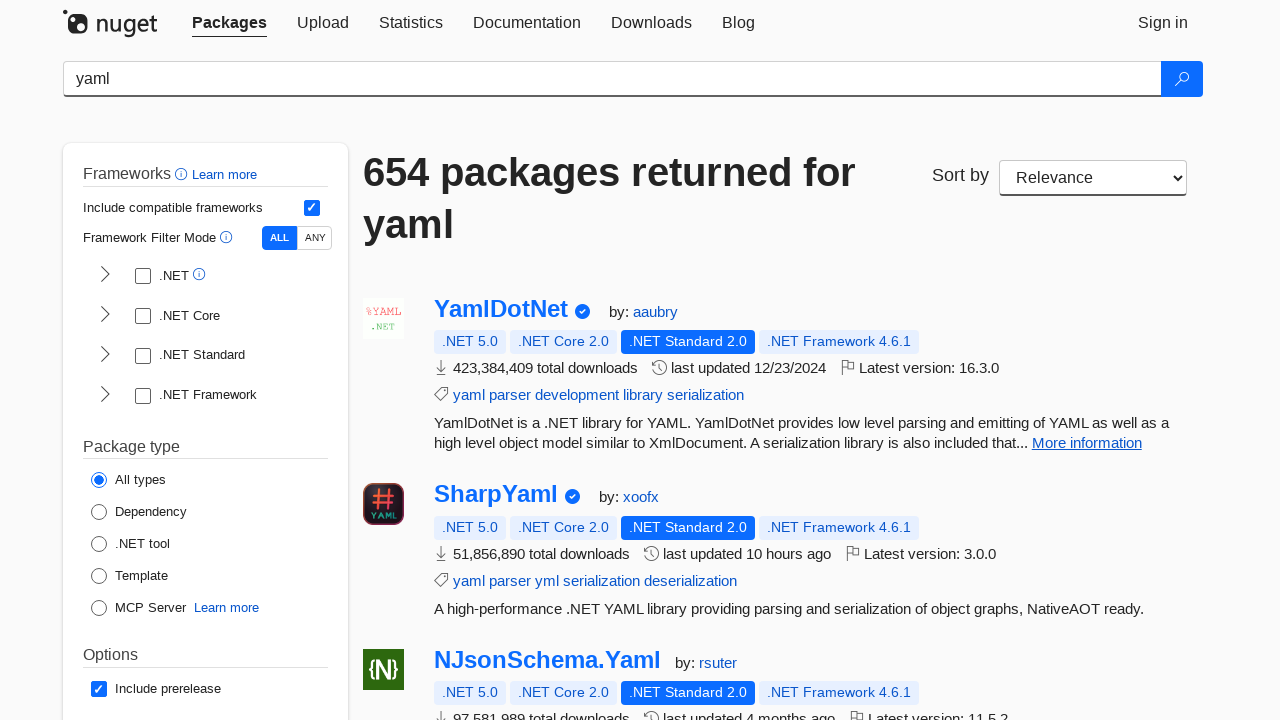

Package description is visible
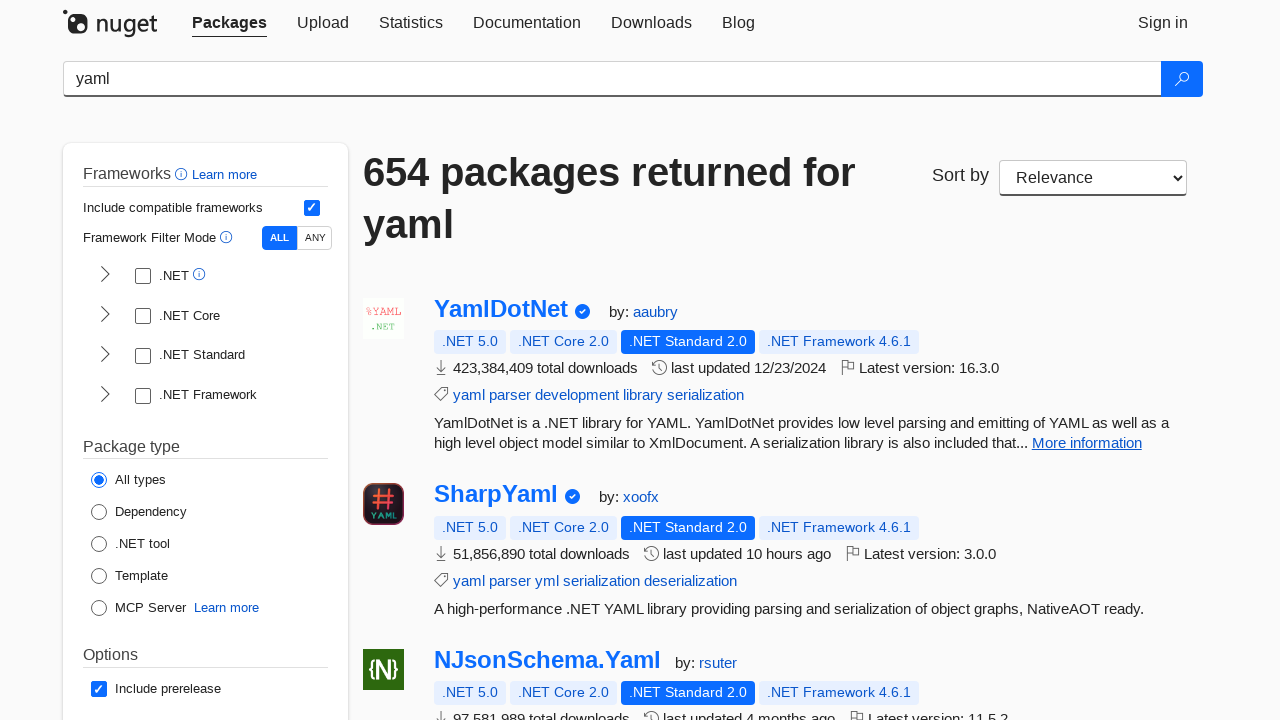

Package title link is visible
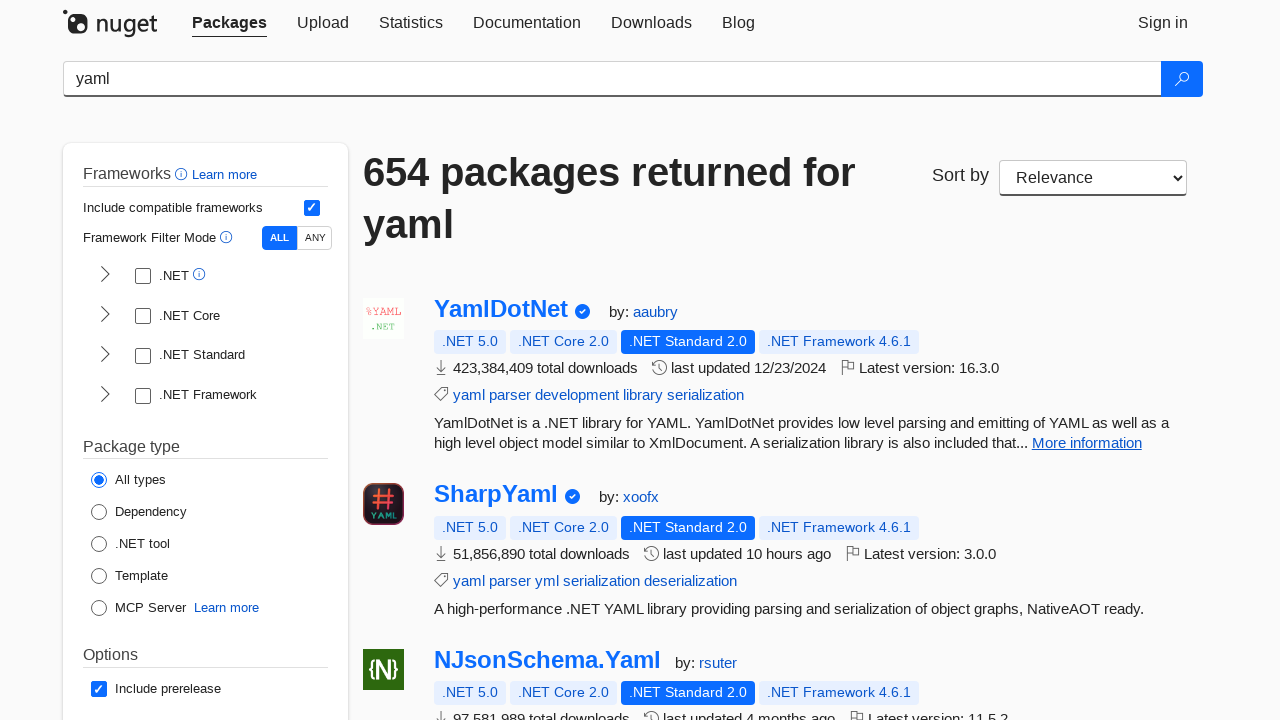

Package description is visible
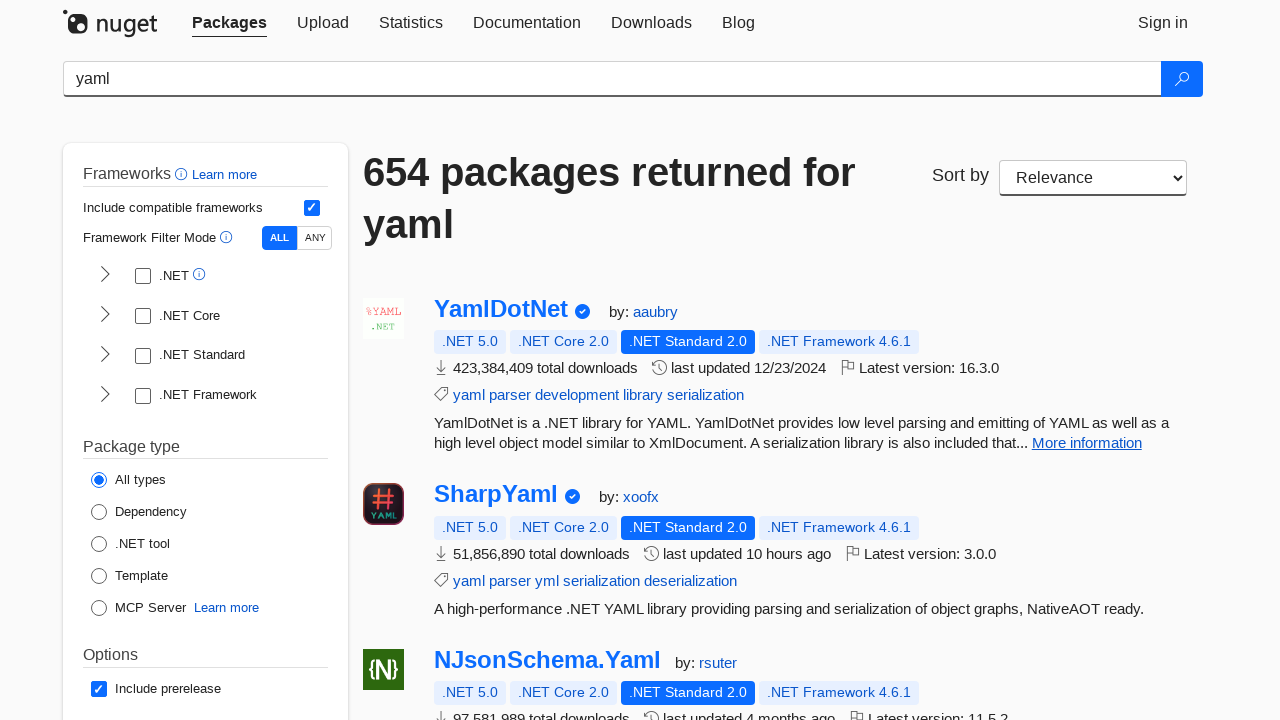

Package title link is visible
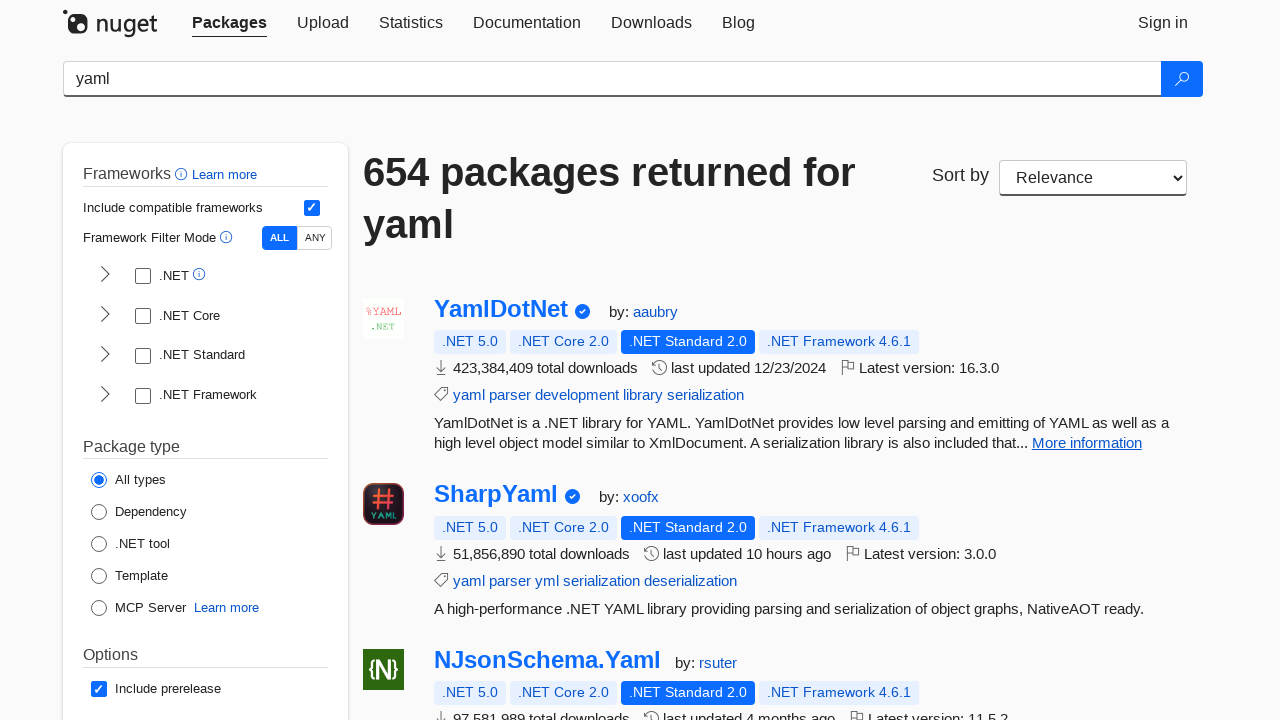

Package description is visible
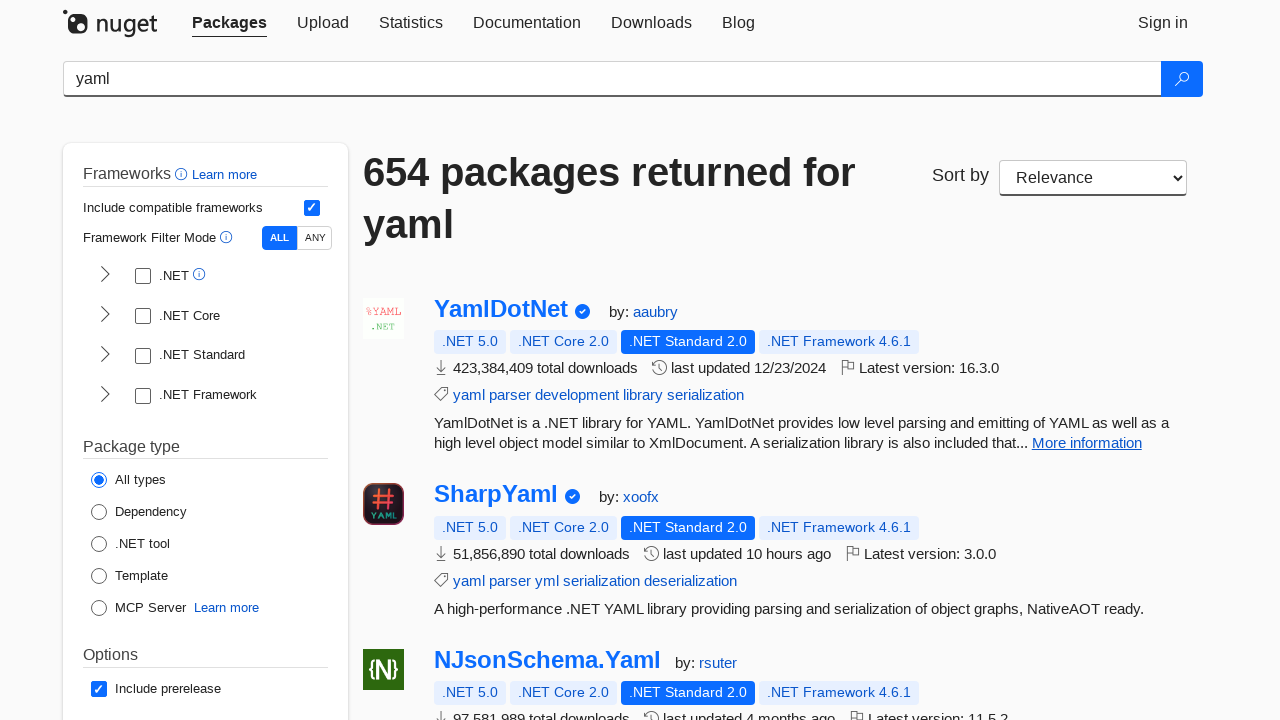

Package title link is visible
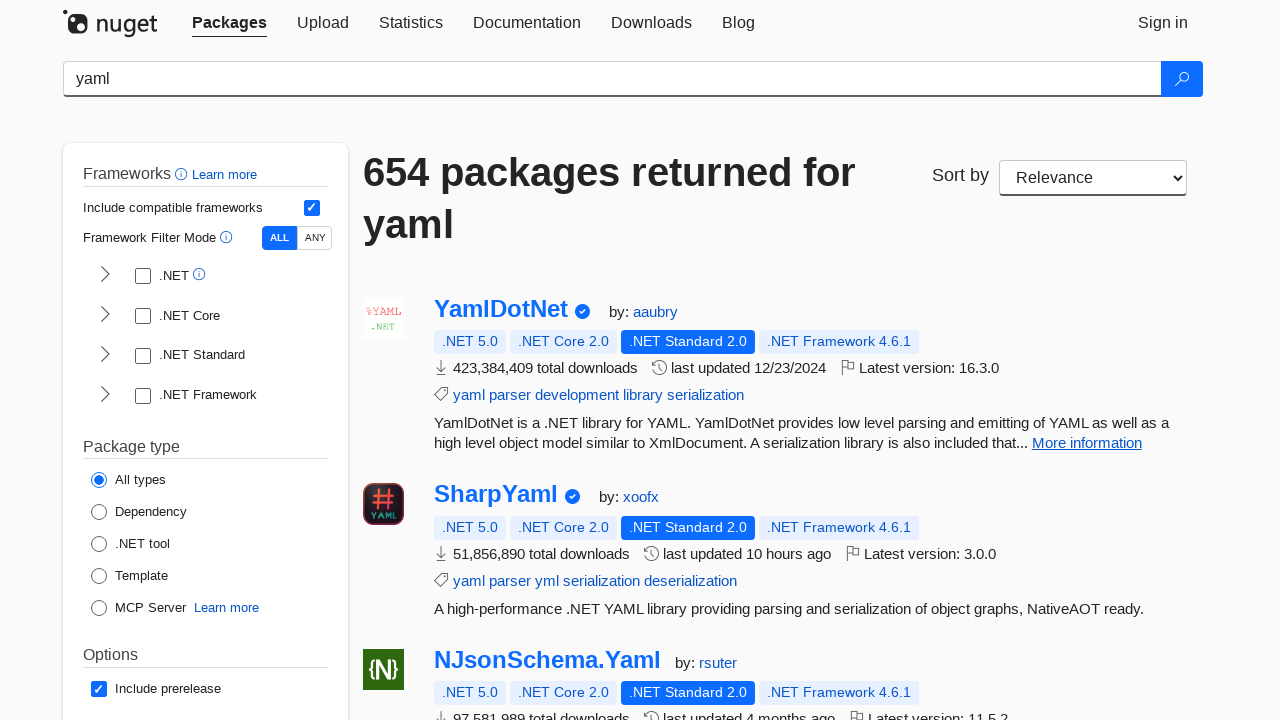

Package description is visible
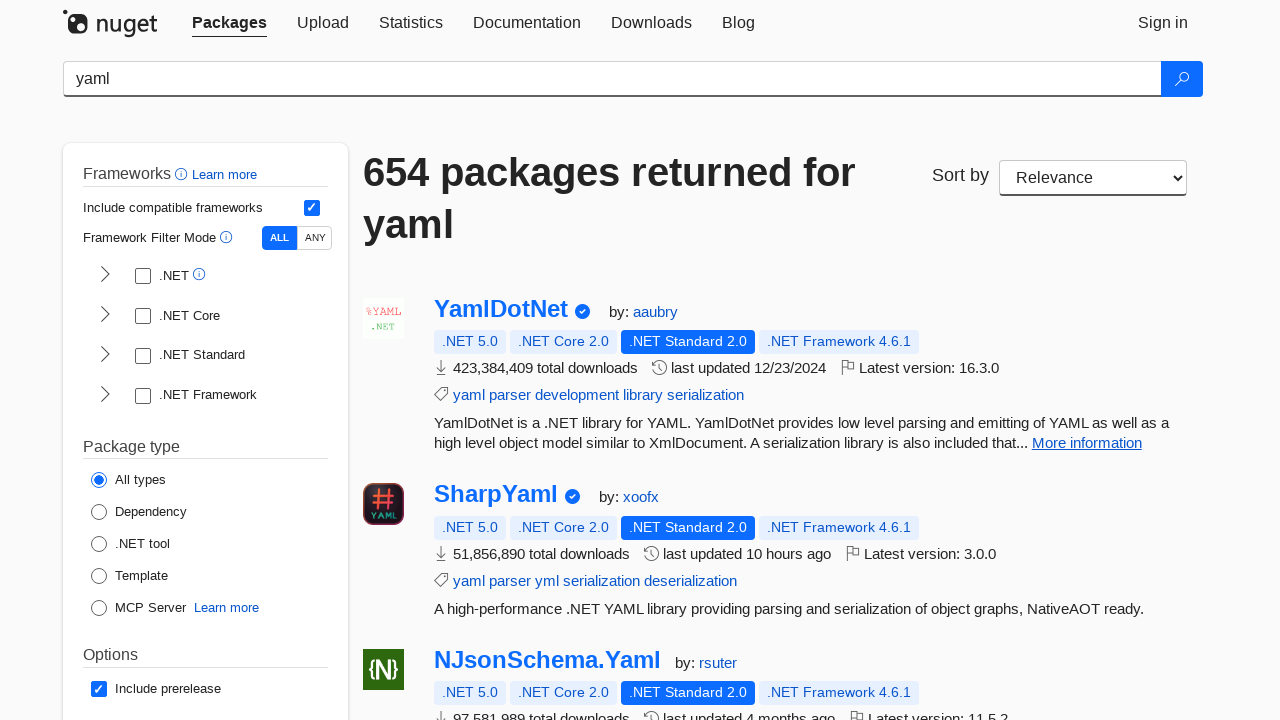

Package title link is visible
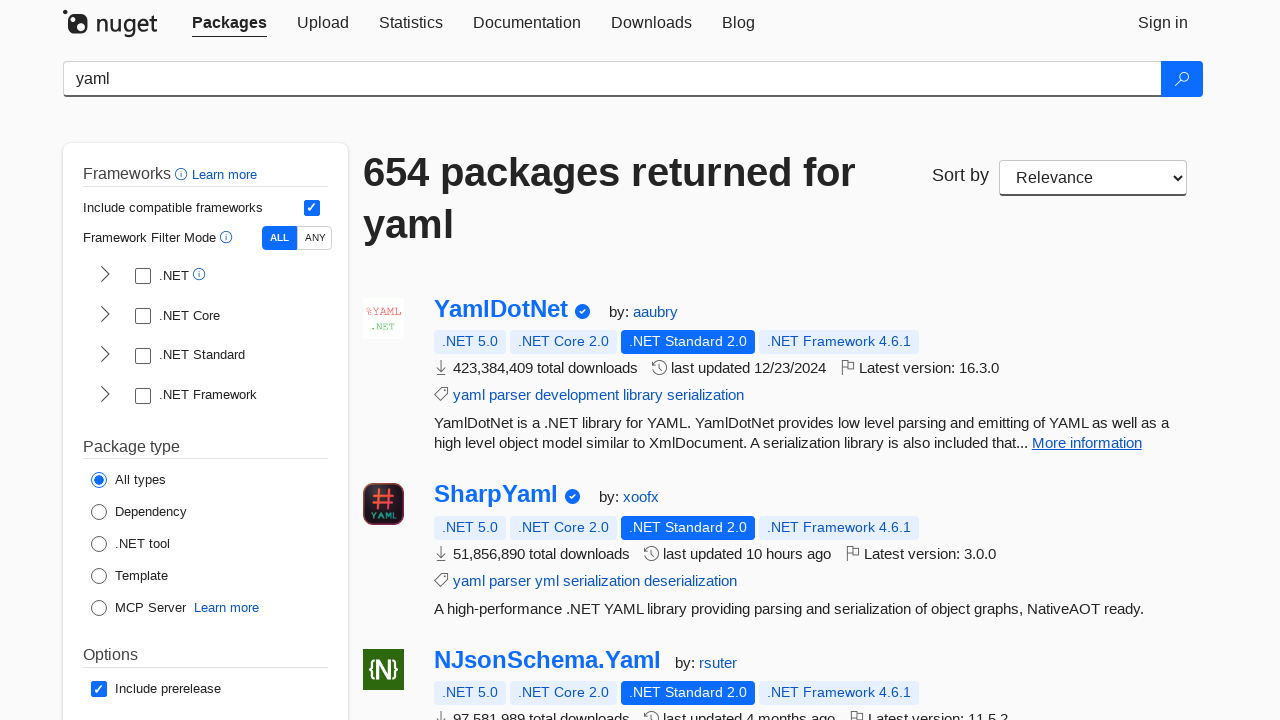

Package description is visible
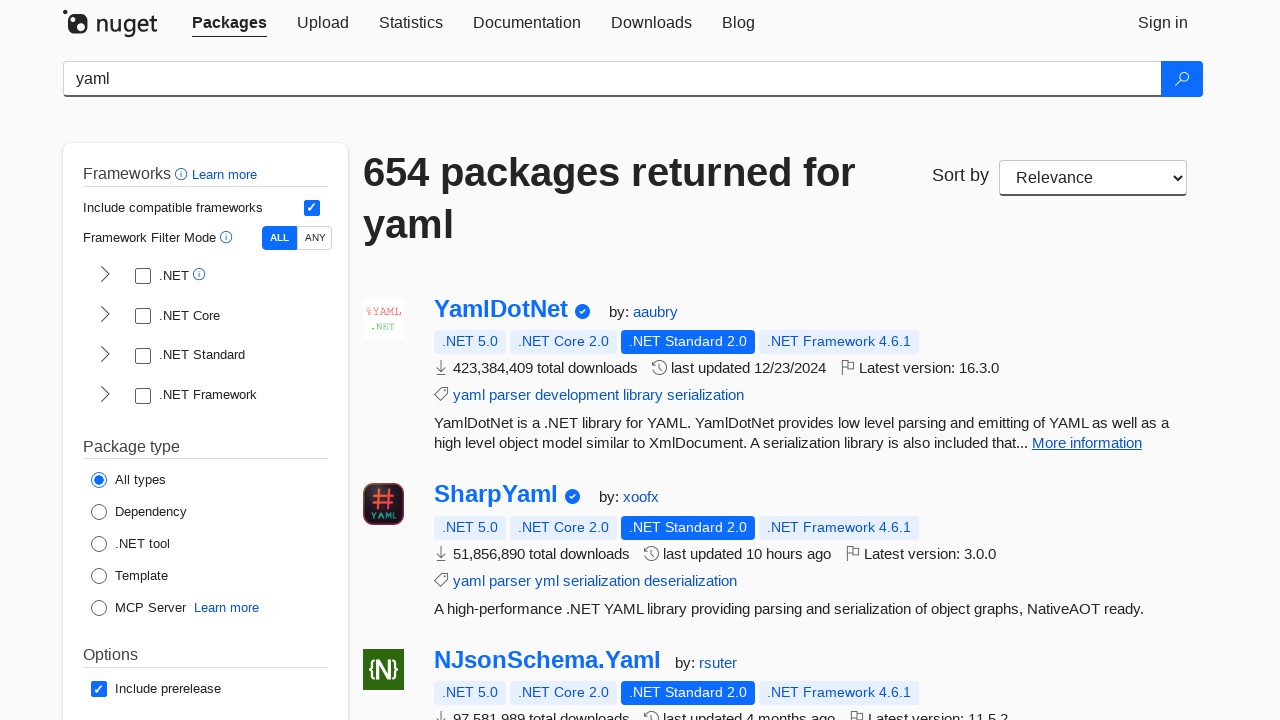

Package title link is visible
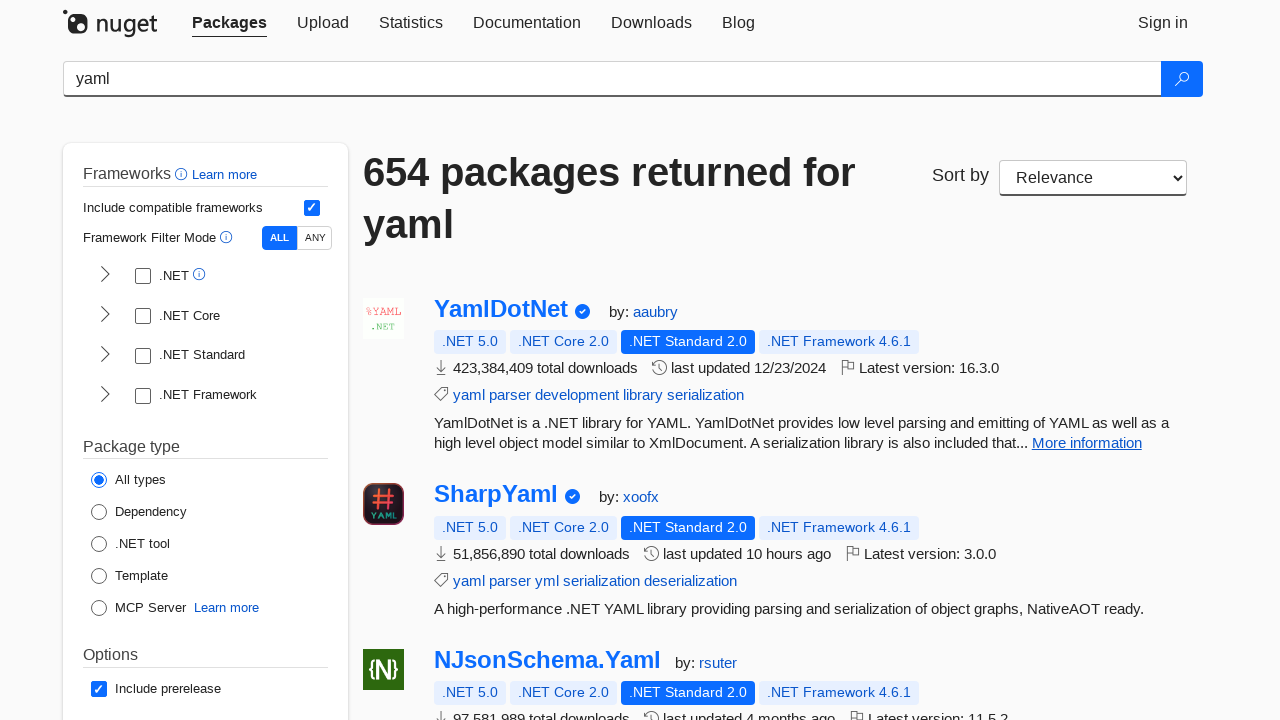

Package description is visible
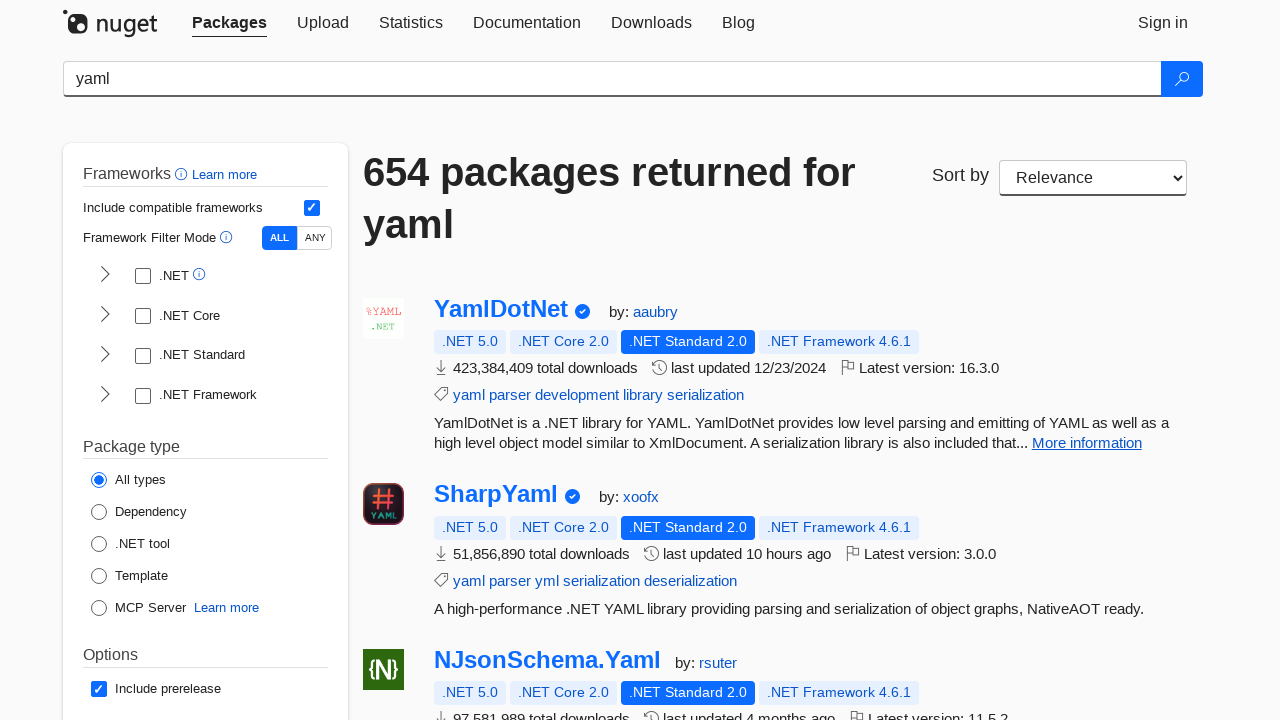

Package title link is visible
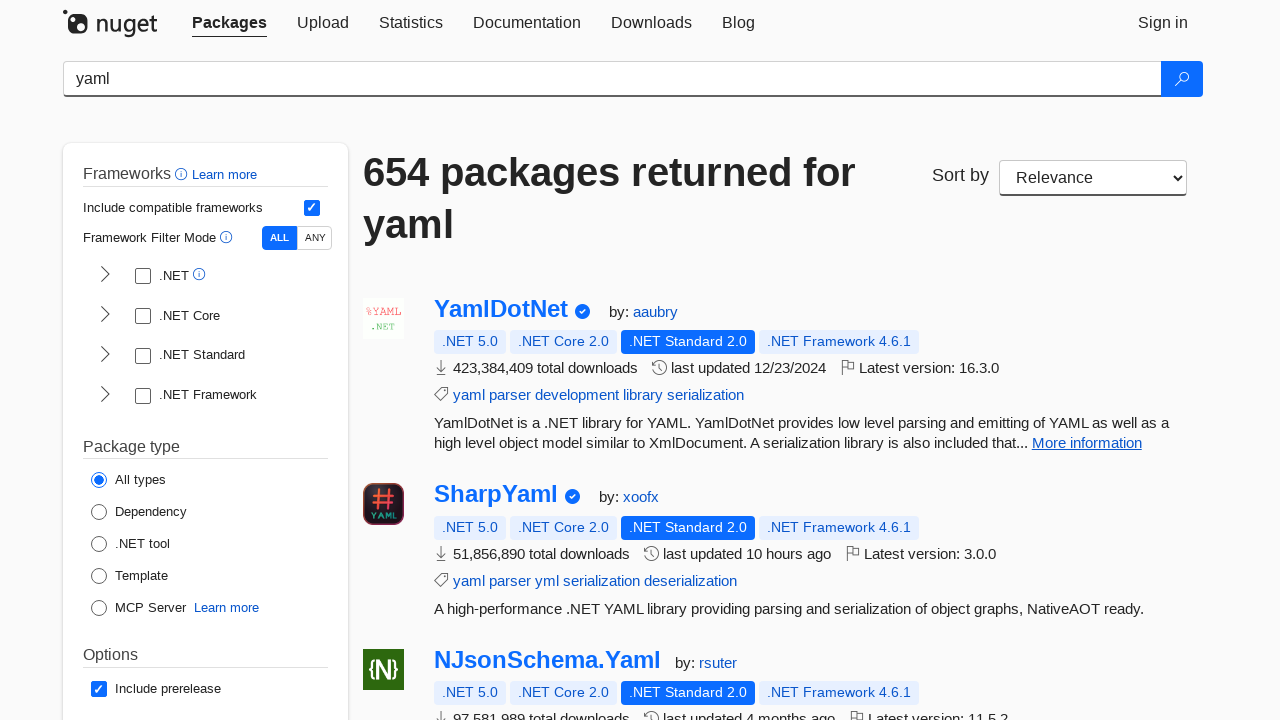

Package description is visible
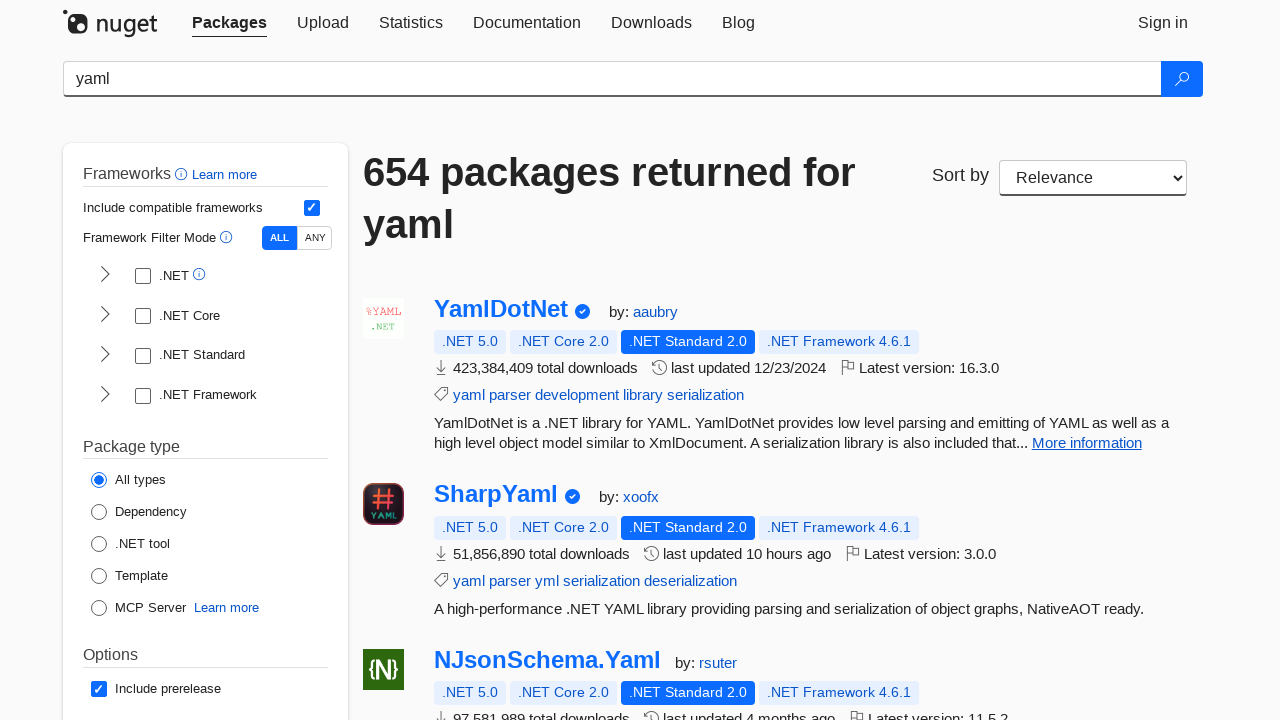

Package title link is visible
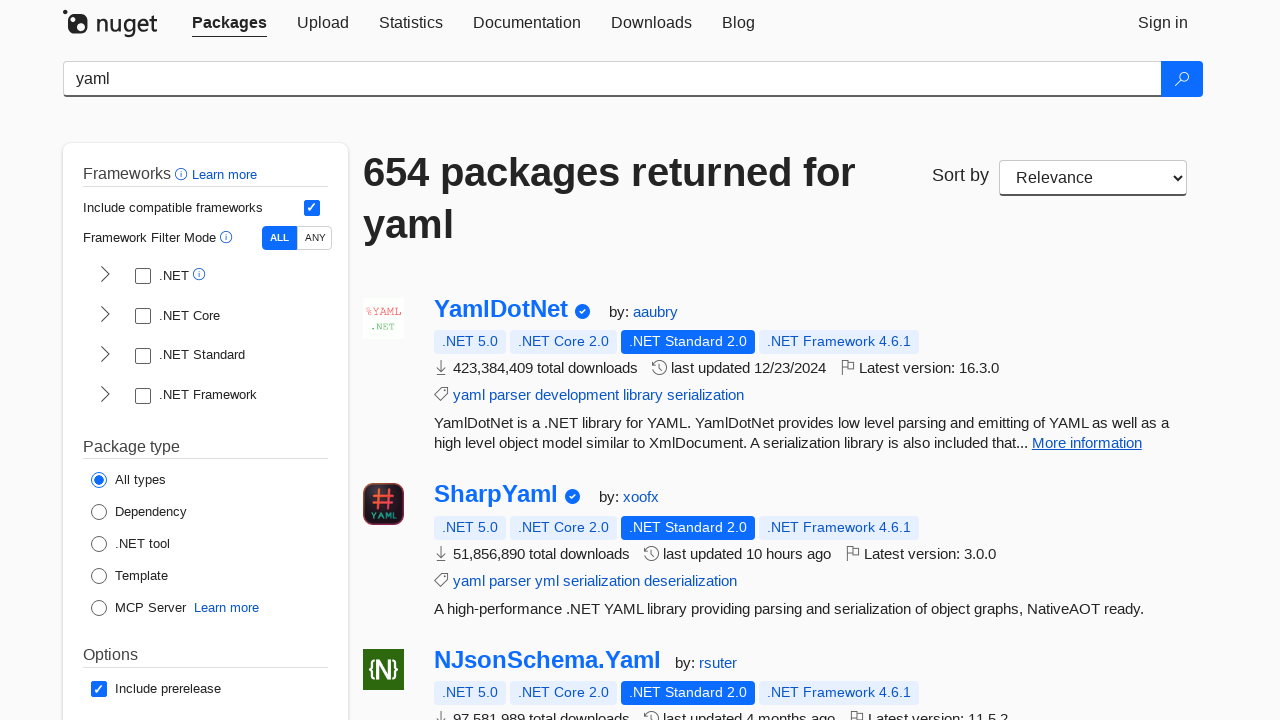

Package description is visible
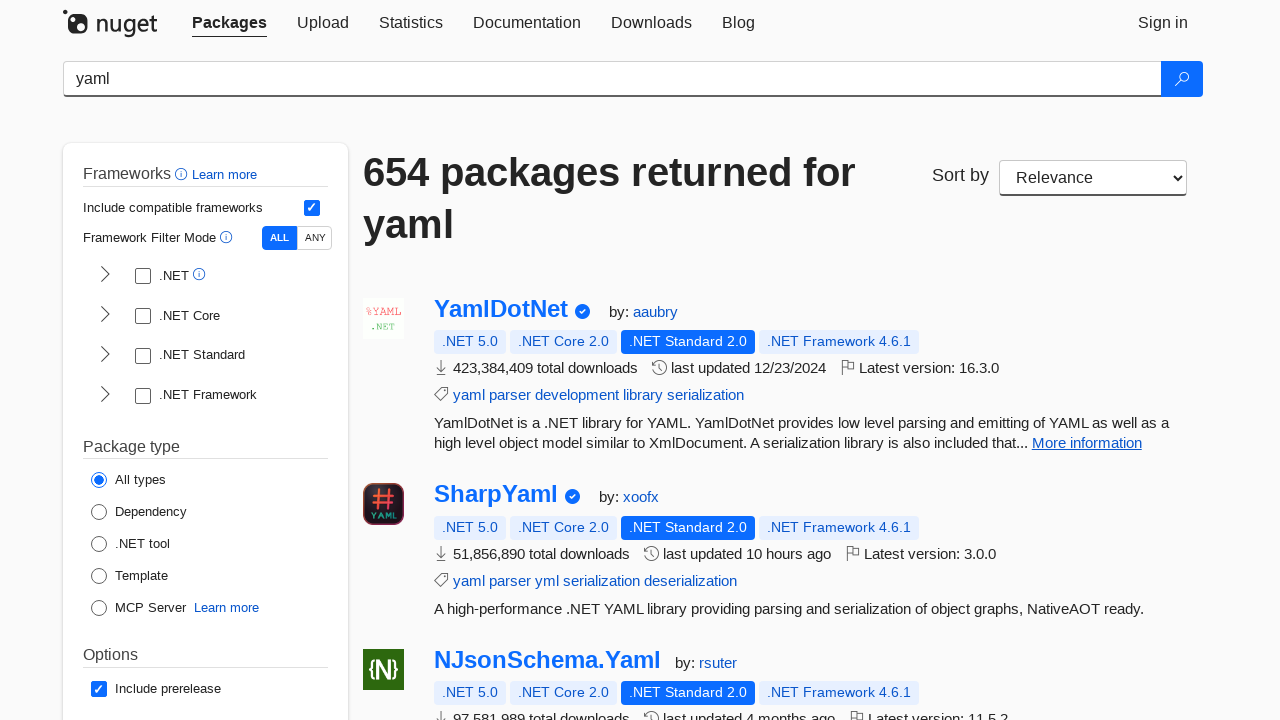

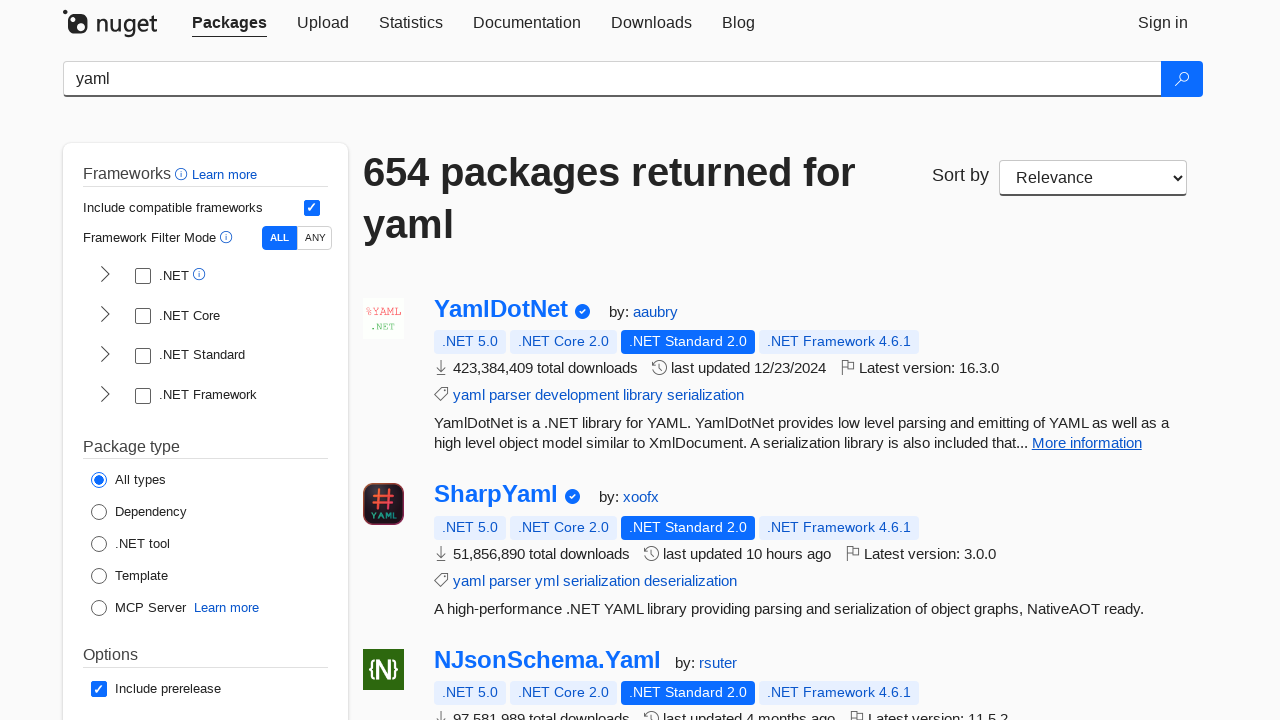